Selects all checkboxes on the page and verifies they are all checked

Starting URL: https://automationfc.github.io/multiple-fields/

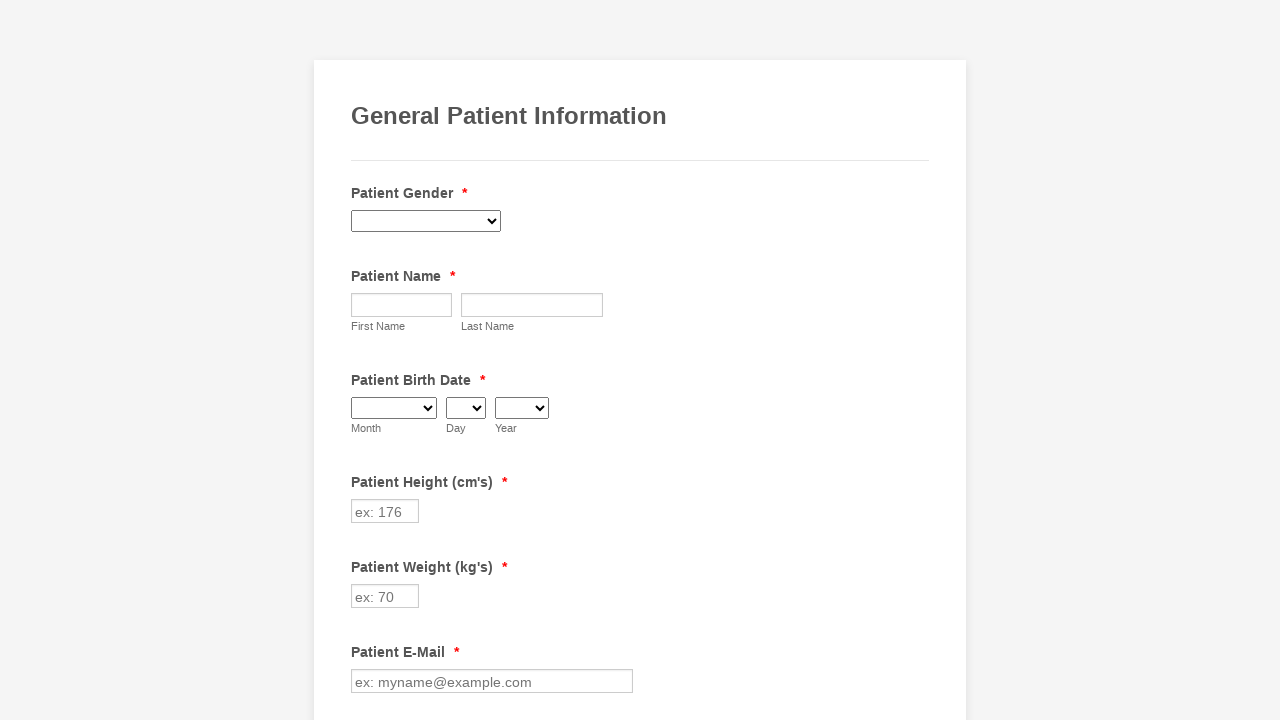

Navigated to JotForm multiple fields page
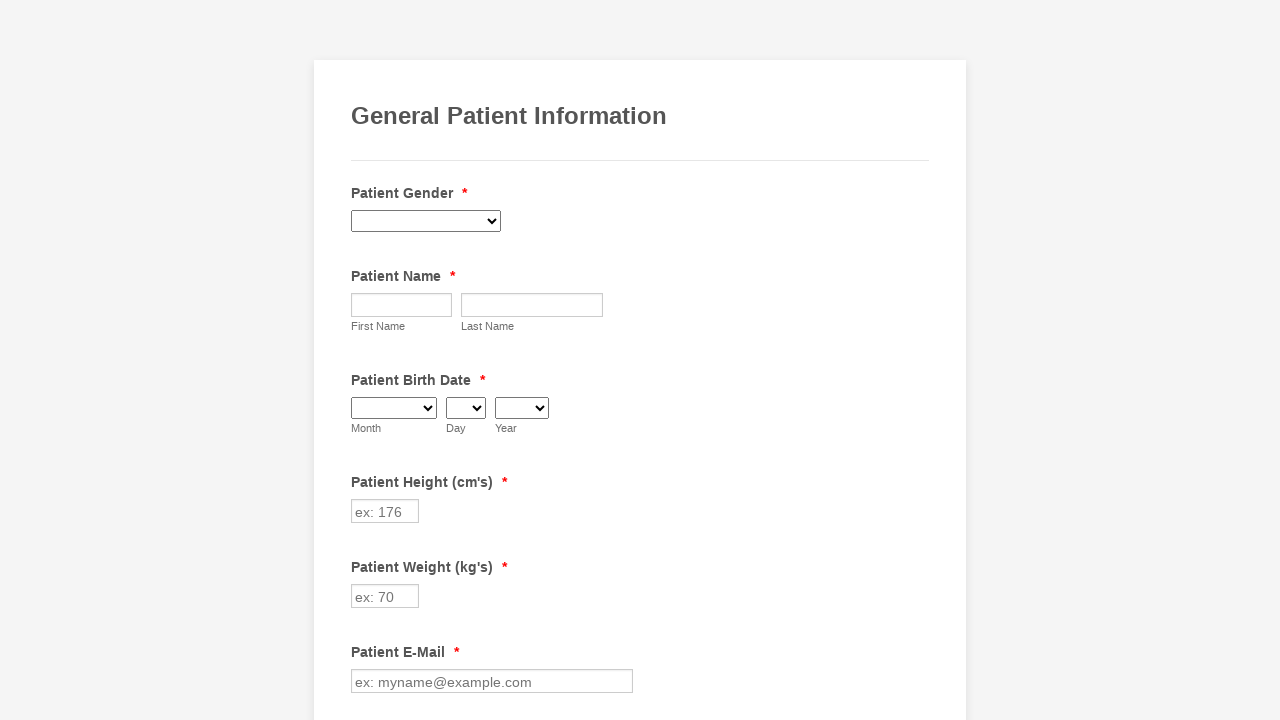

Retrieved all checkboxes from the page
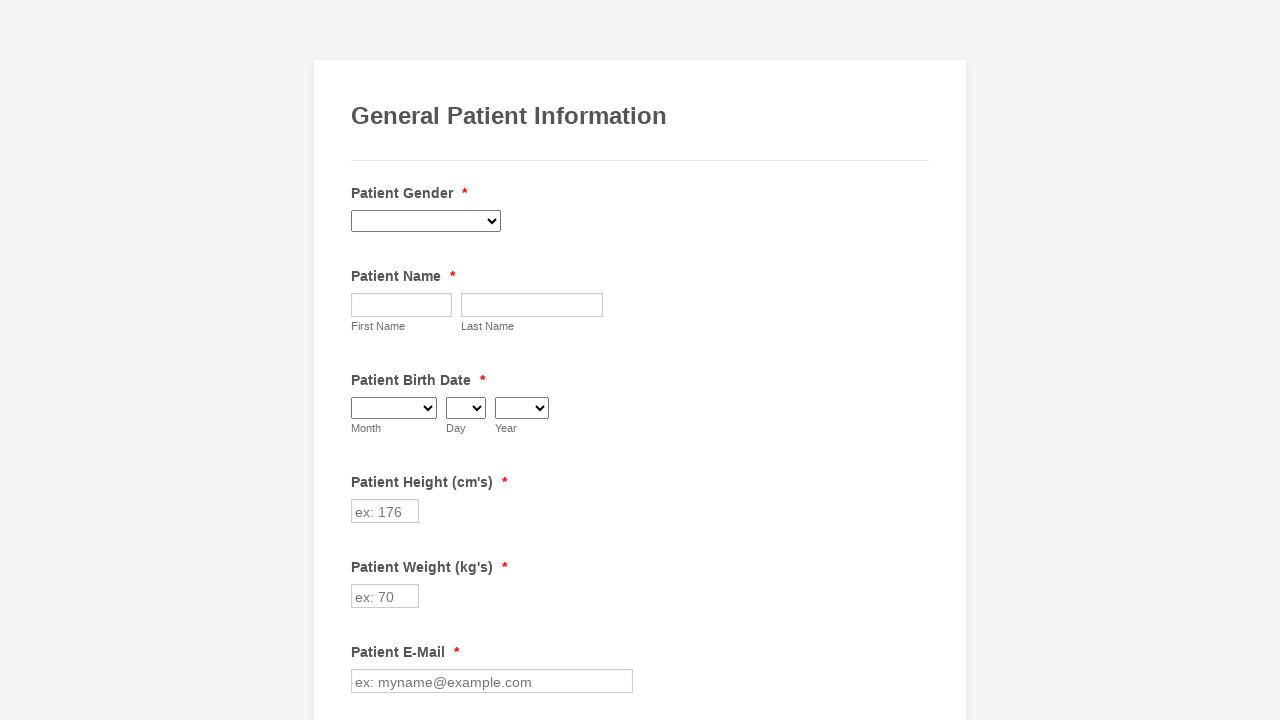

Clicked checkbox to select it at (362, 360) on input[type='checkbox'] >> nth=0
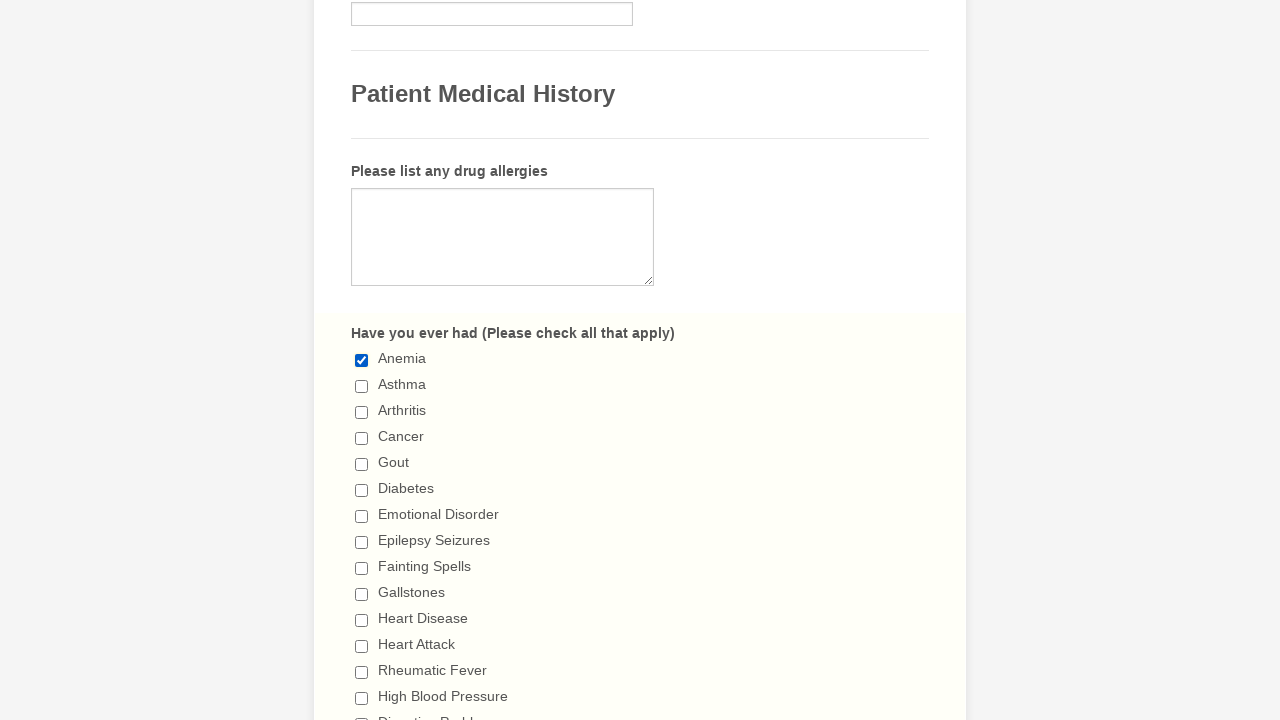

Clicked checkbox to select it at (362, 386) on input[type='checkbox'] >> nth=1
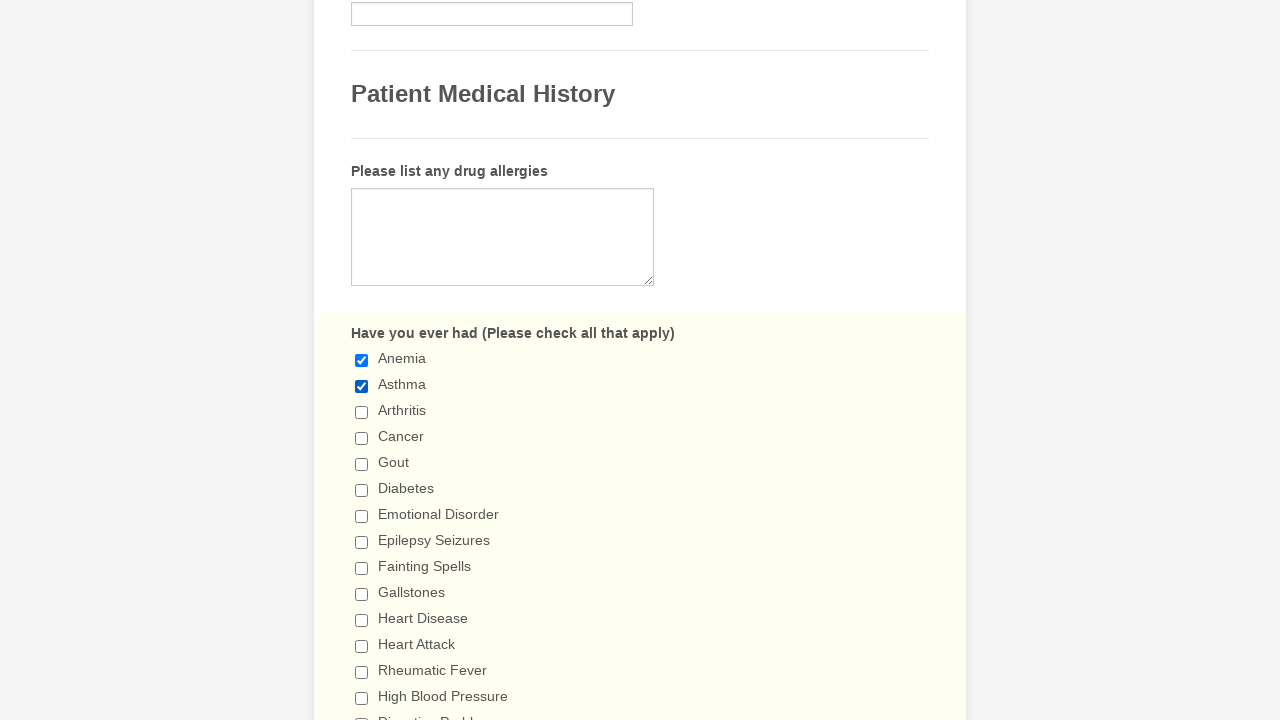

Clicked checkbox to select it at (362, 412) on input[type='checkbox'] >> nth=2
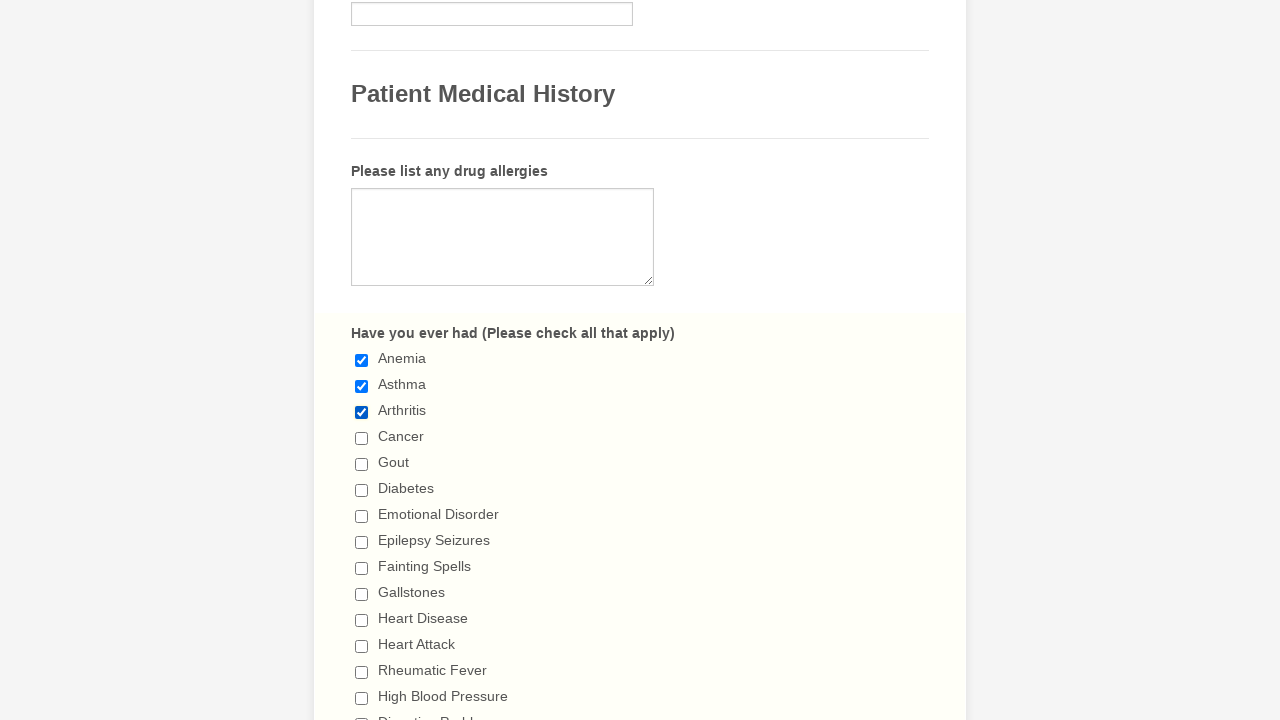

Clicked checkbox to select it at (362, 438) on input[type='checkbox'] >> nth=3
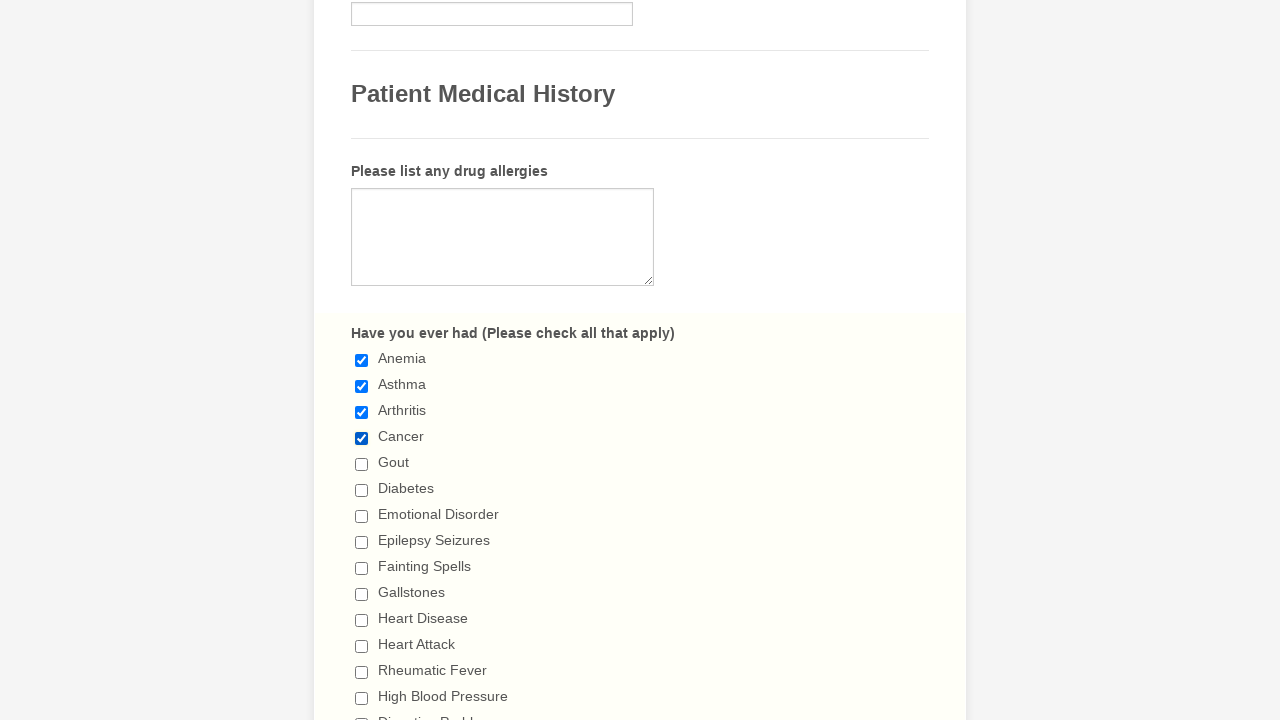

Clicked checkbox to select it at (362, 464) on input[type='checkbox'] >> nth=4
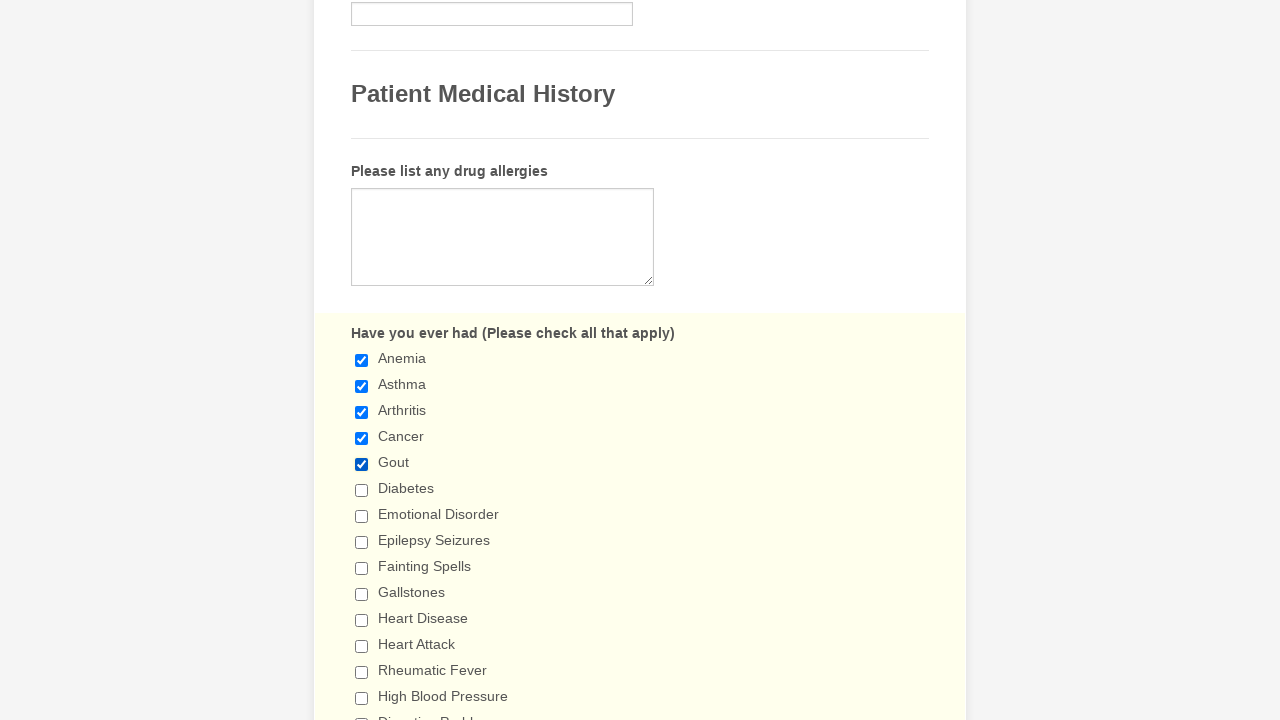

Clicked checkbox to select it at (362, 490) on input[type='checkbox'] >> nth=5
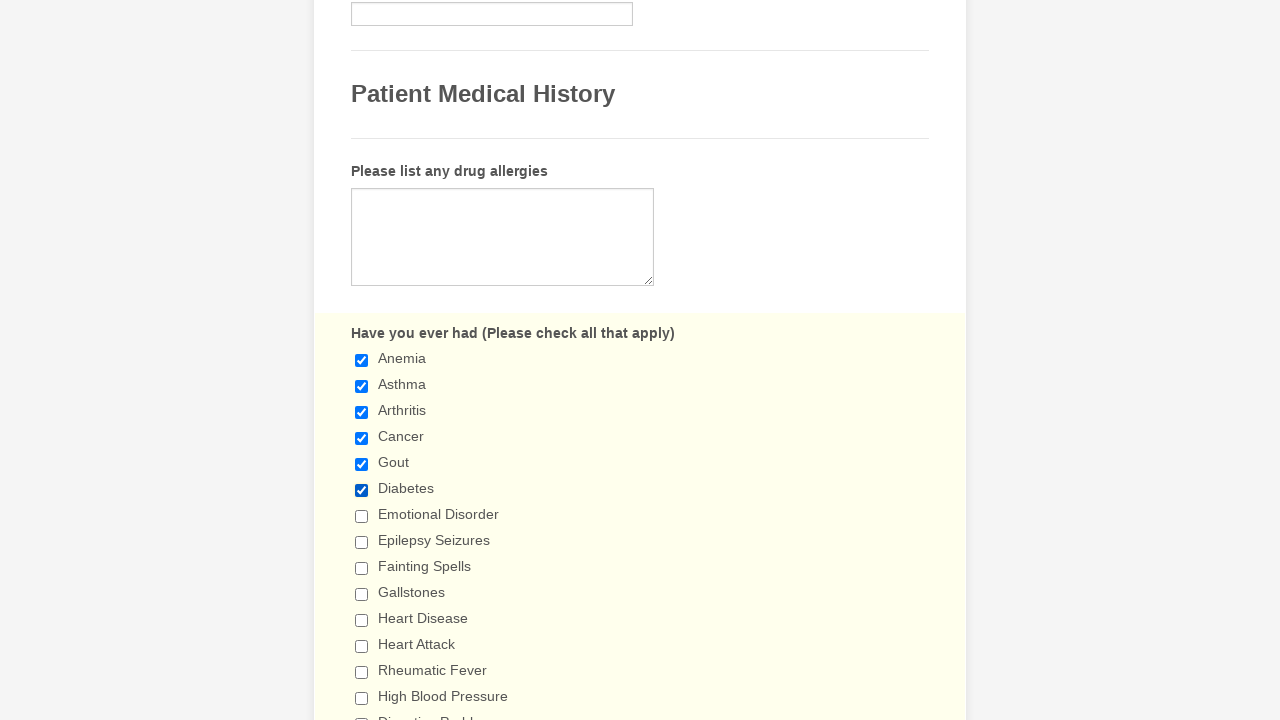

Clicked checkbox to select it at (362, 516) on input[type='checkbox'] >> nth=6
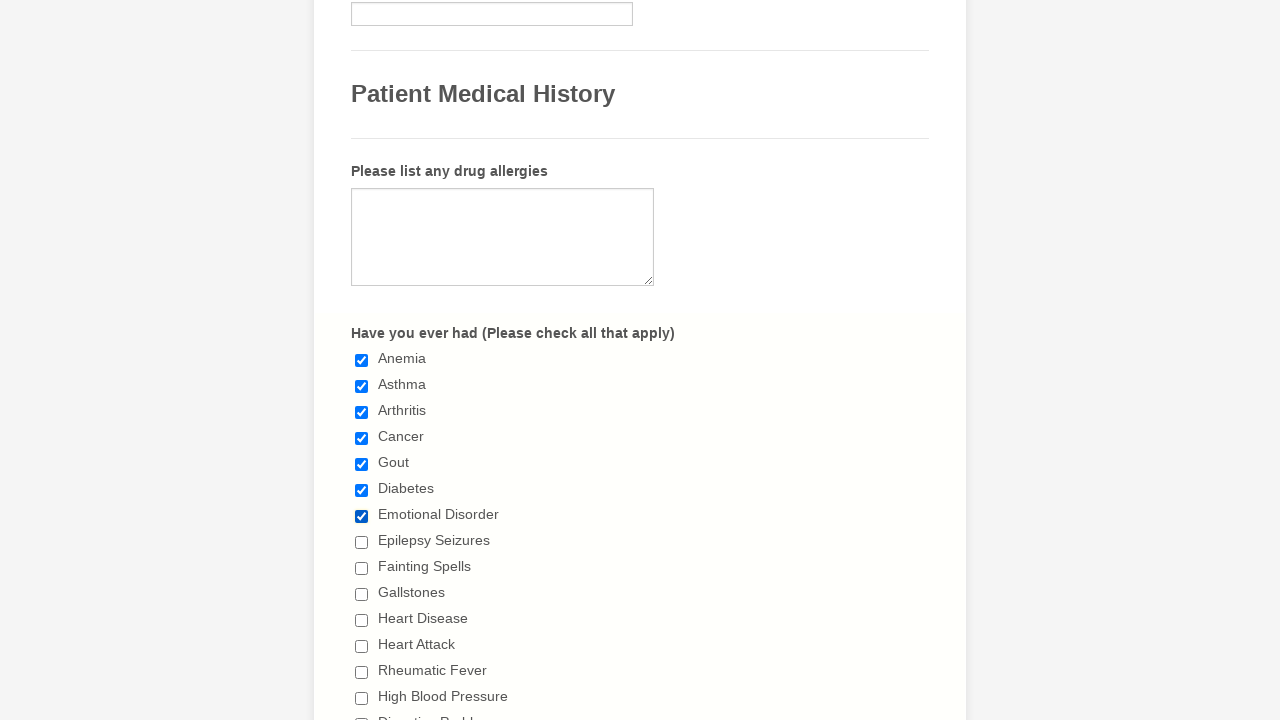

Clicked checkbox to select it at (362, 542) on input[type='checkbox'] >> nth=7
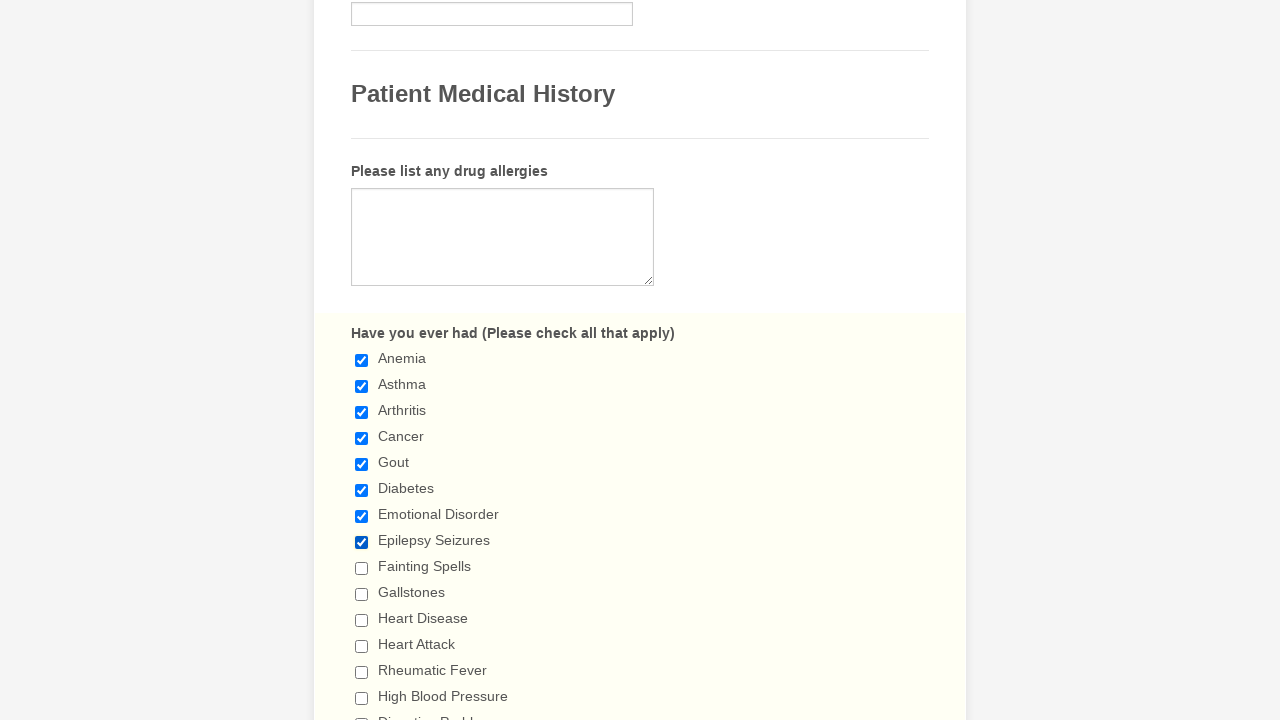

Clicked checkbox to select it at (362, 568) on input[type='checkbox'] >> nth=8
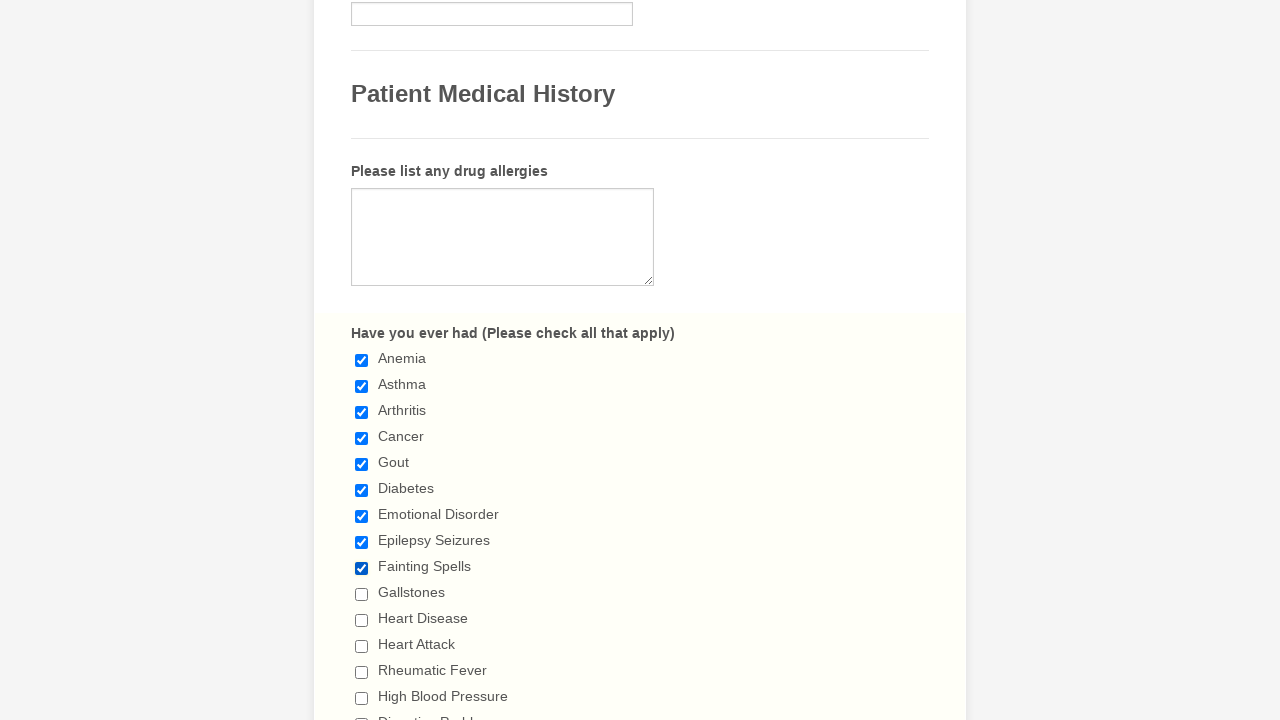

Clicked checkbox to select it at (362, 594) on input[type='checkbox'] >> nth=9
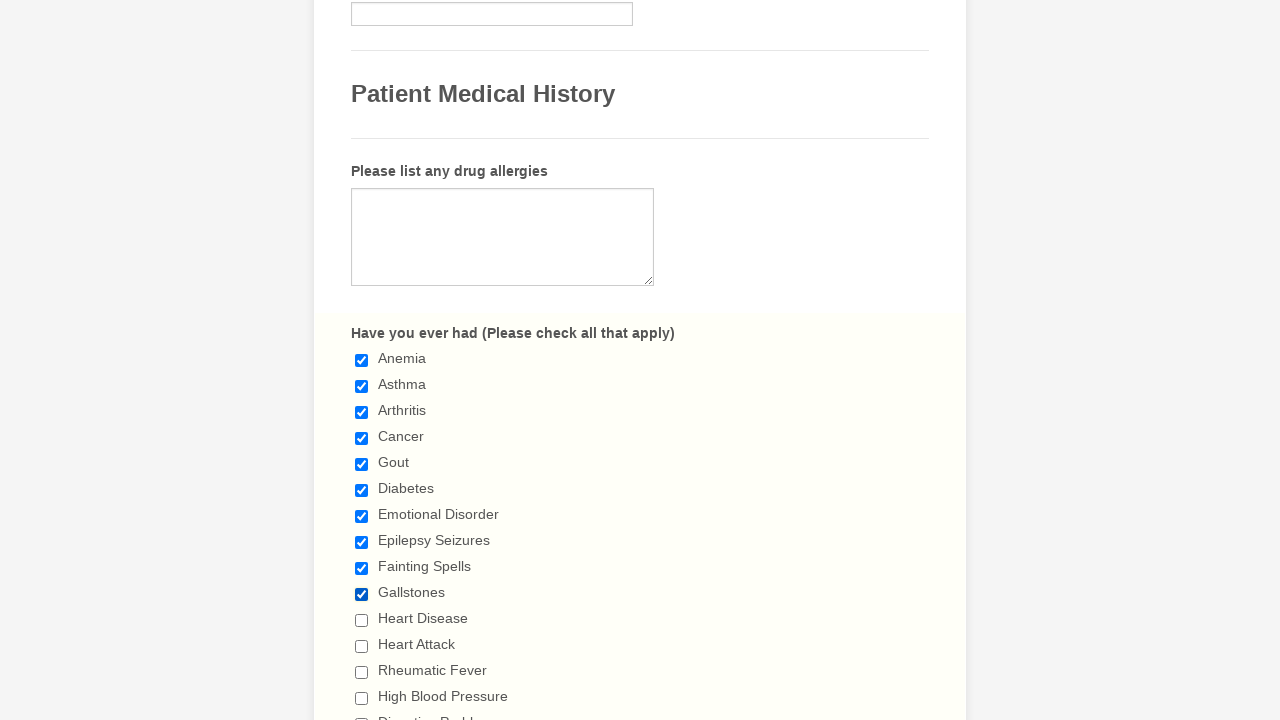

Clicked checkbox to select it at (362, 620) on input[type='checkbox'] >> nth=10
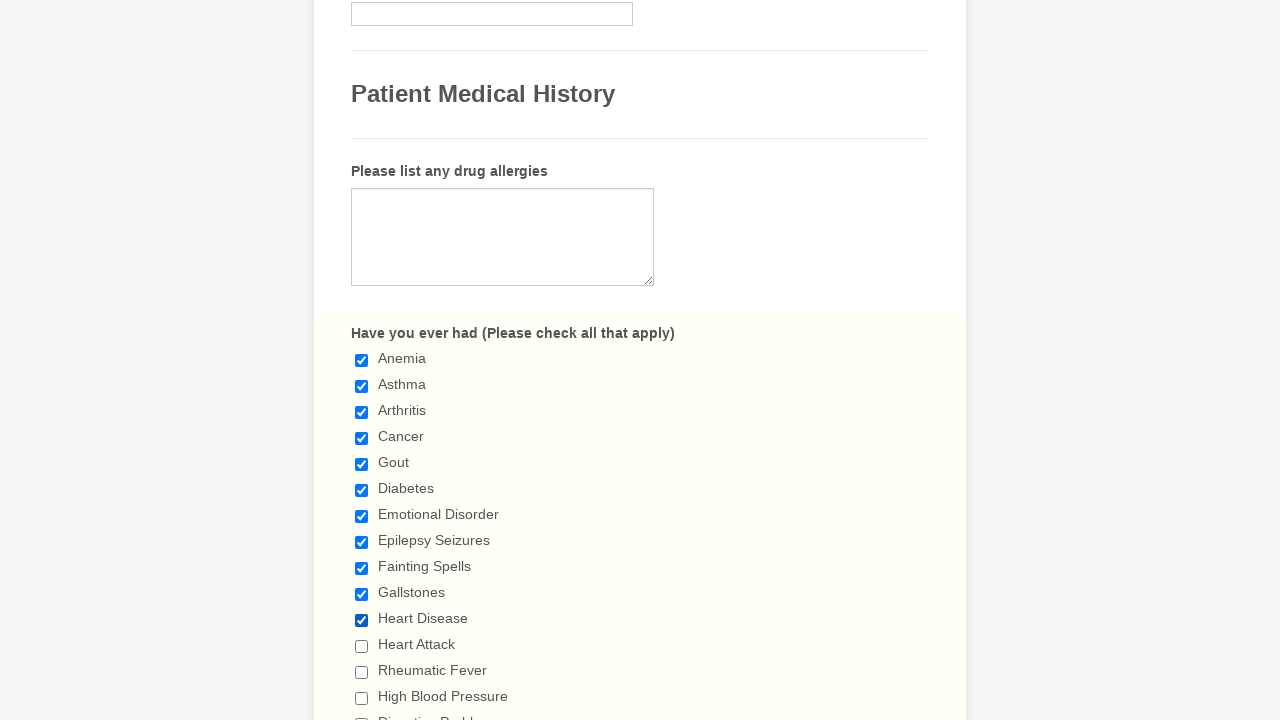

Clicked checkbox to select it at (362, 646) on input[type='checkbox'] >> nth=11
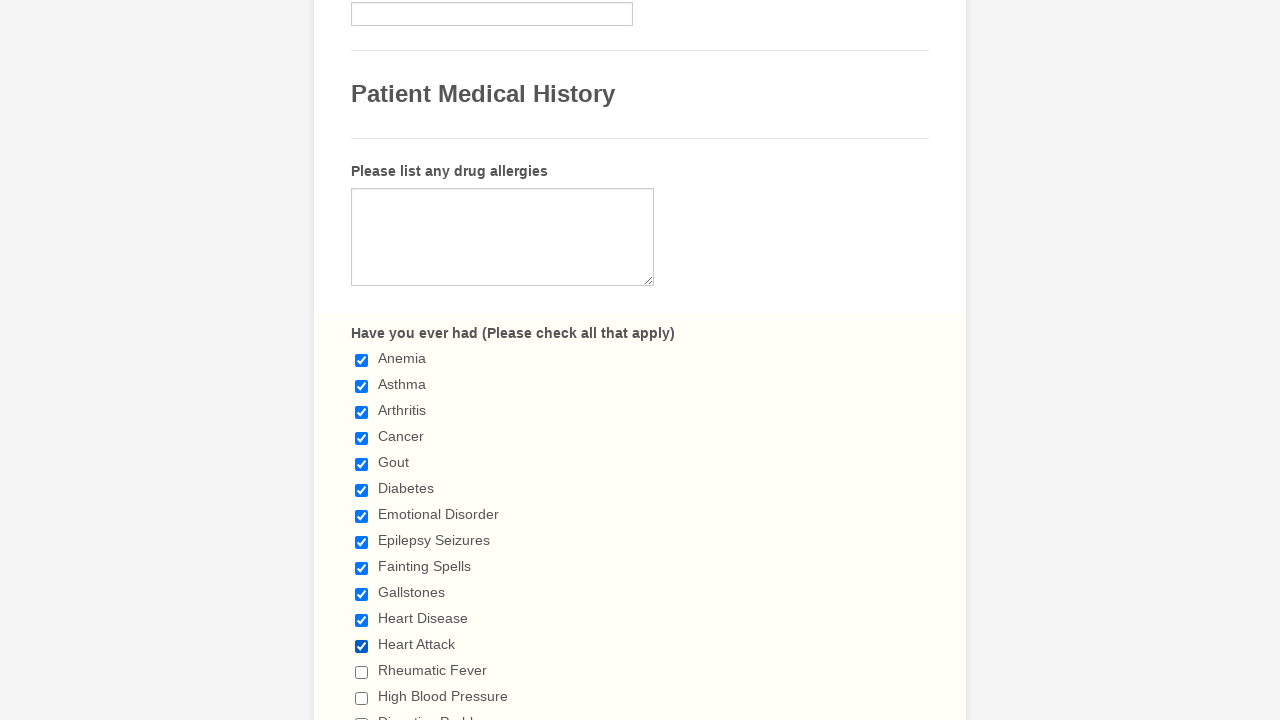

Clicked checkbox to select it at (362, 672) on input[type='checkbox'] >> nth=12
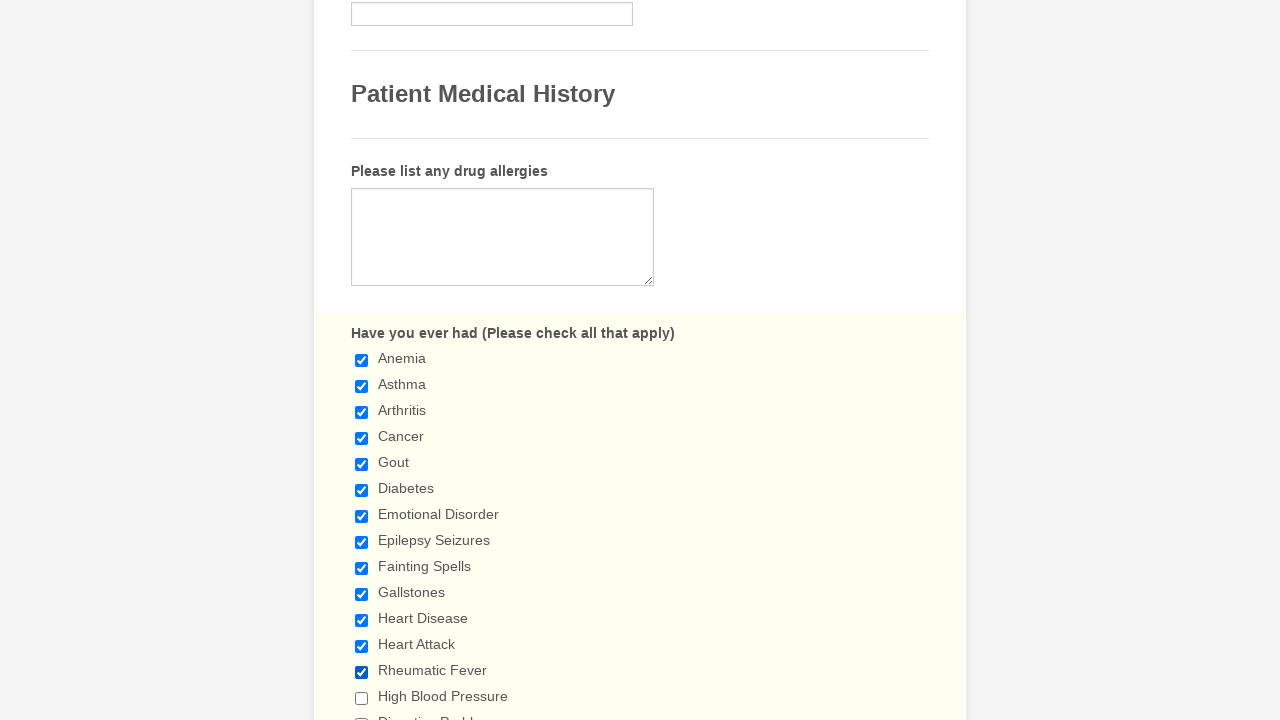

Clicked checkbox to select it at (362, 698) on input[type='checkbox'] >> nth=13
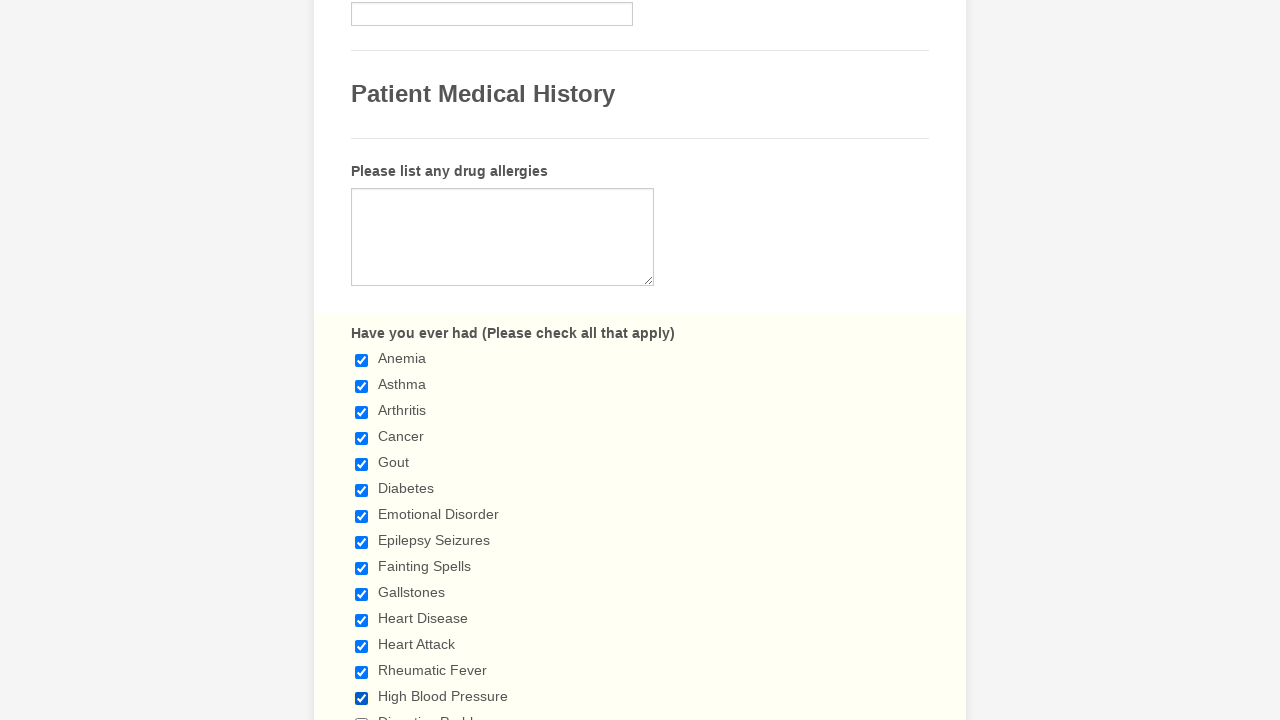

Clicked checkbox to select it at (362, 714) on input[type='checkbox'] >> nth=14
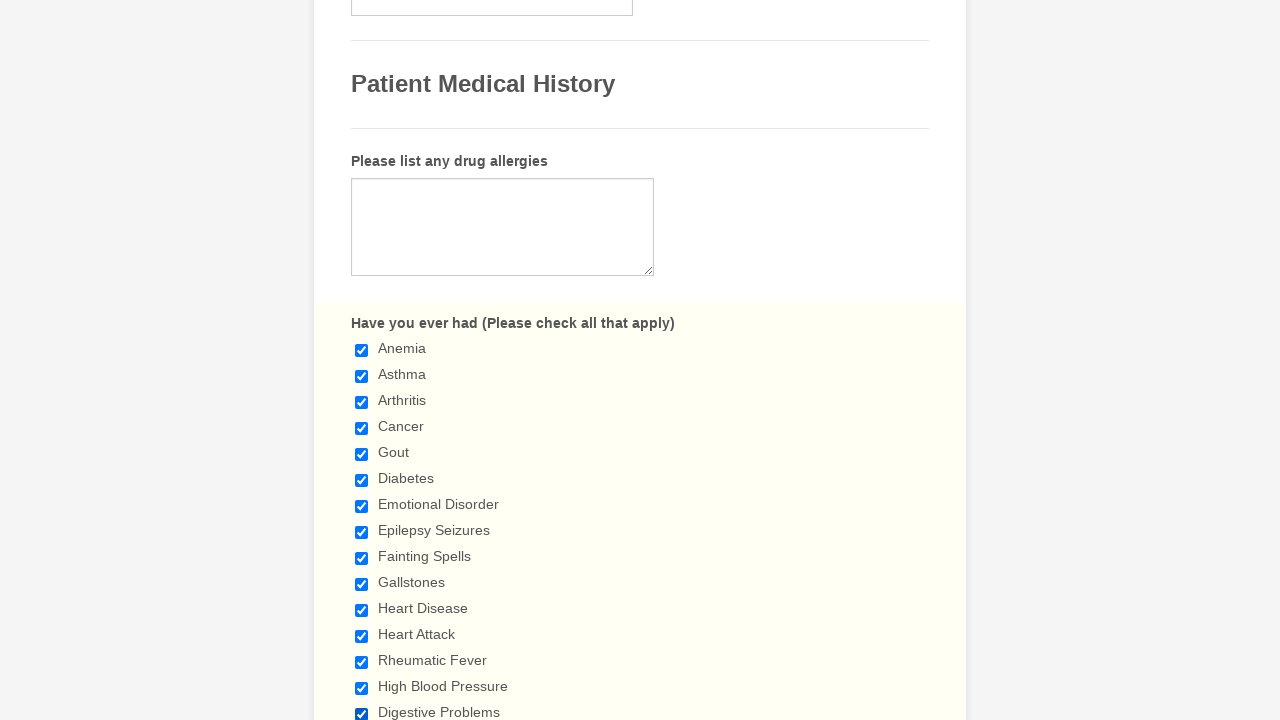

Clicked checkbox to select it at (362, 360) on input[type='checkbox'] >> nth=15
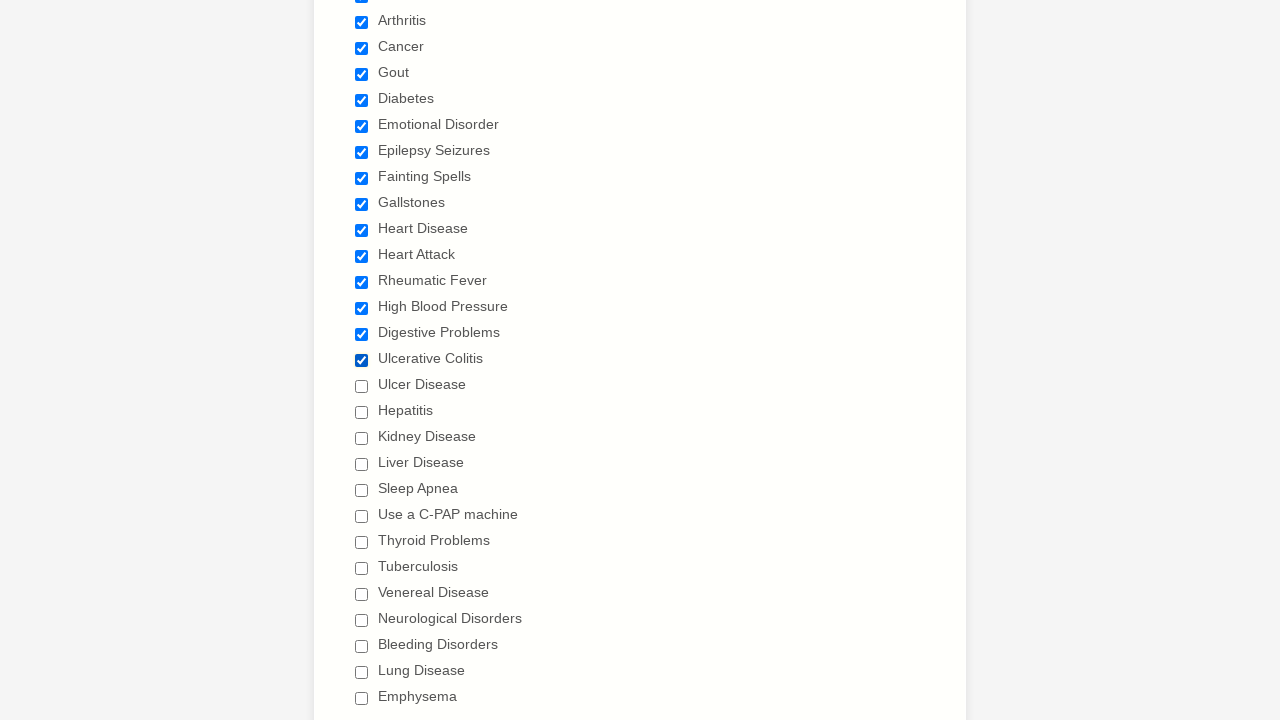

Clicked checkbox to select it at (362, 386) on input[type='checkbox'] >> nth=16
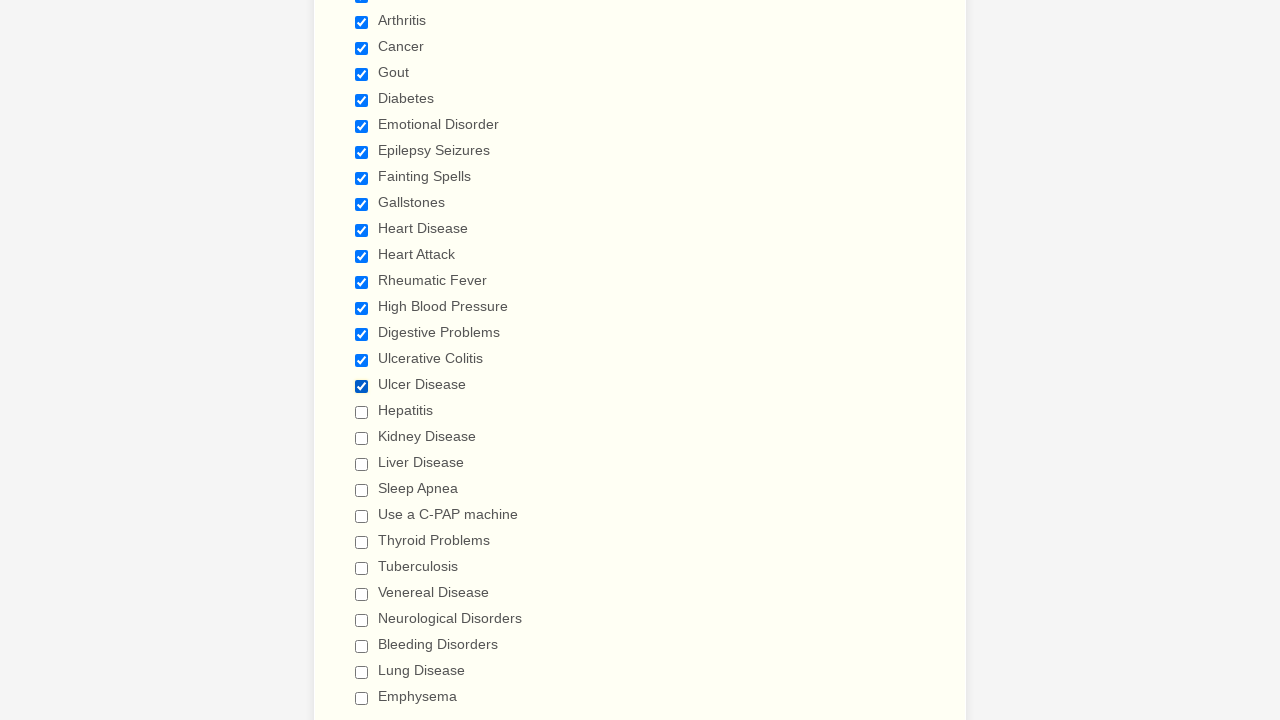

Clicked checkbox to select it at (362, 412) on input[type='checkbox'] >> nth=17
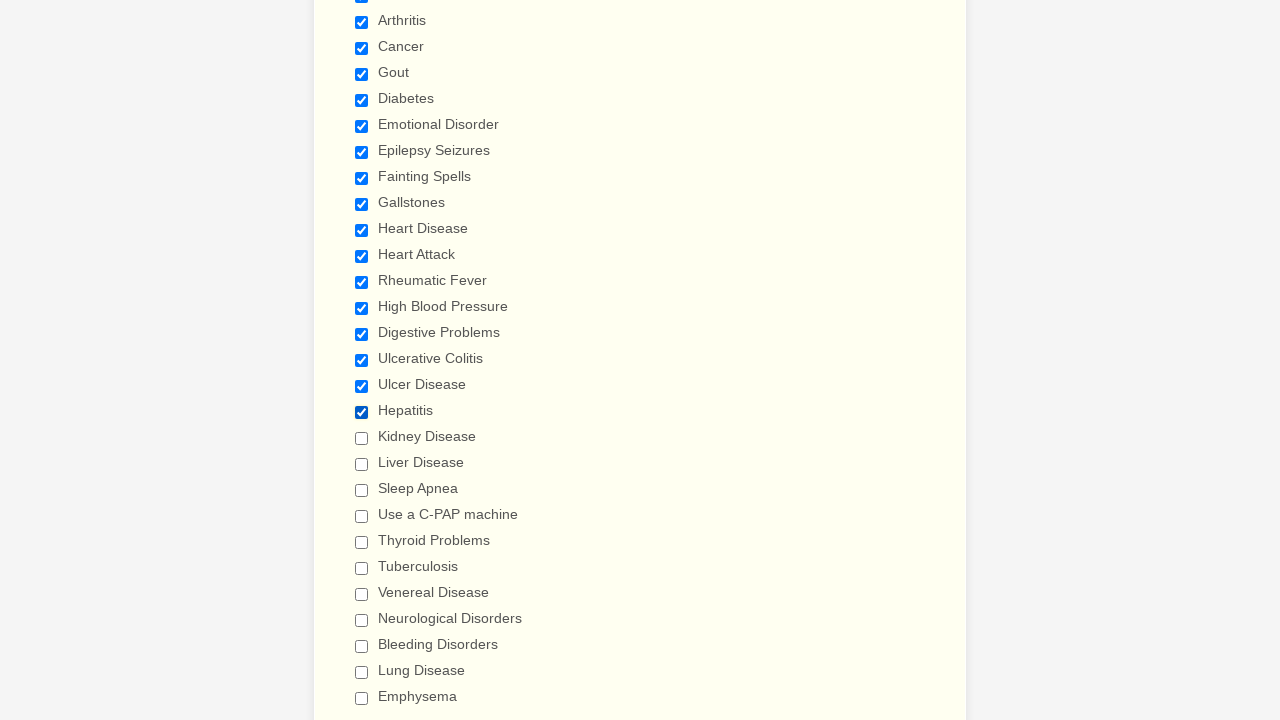

Clicked checkbox to select it at (362, 438) on input[type='checkbox'] >> nth=18
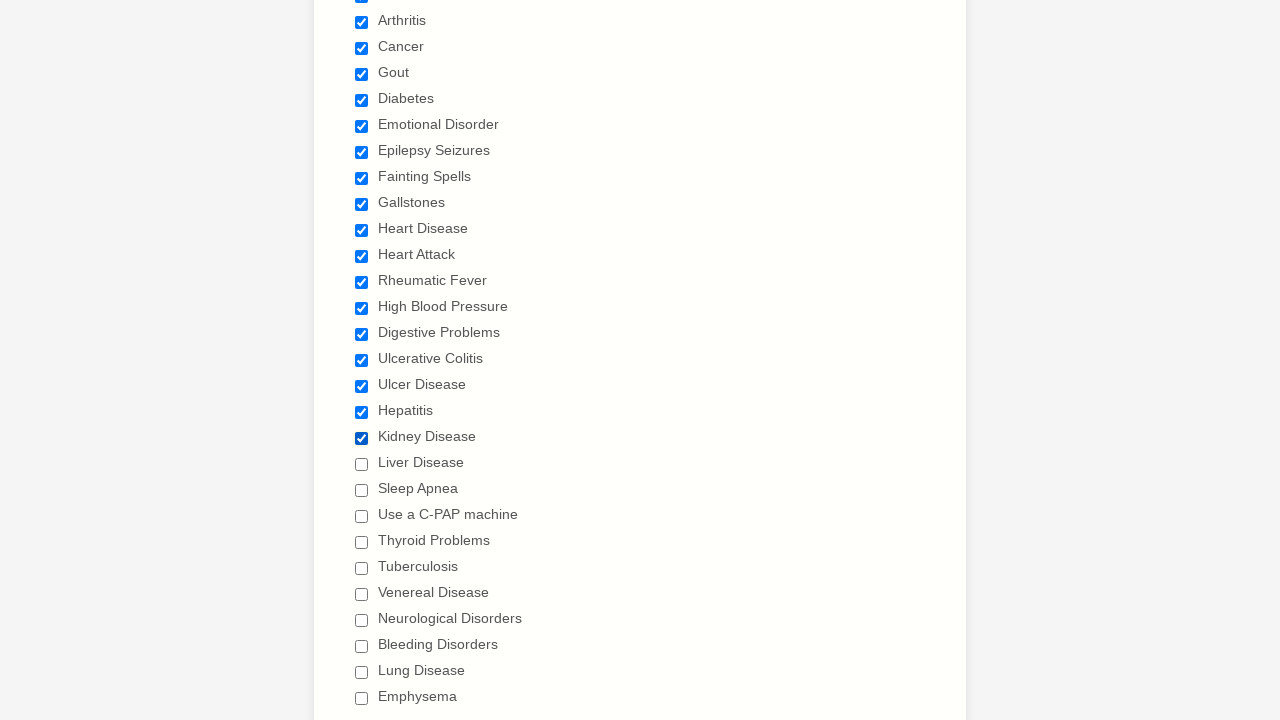

Clicked checkbox to select it at (362, 464) on input[type='checkbox'] >> nth=19
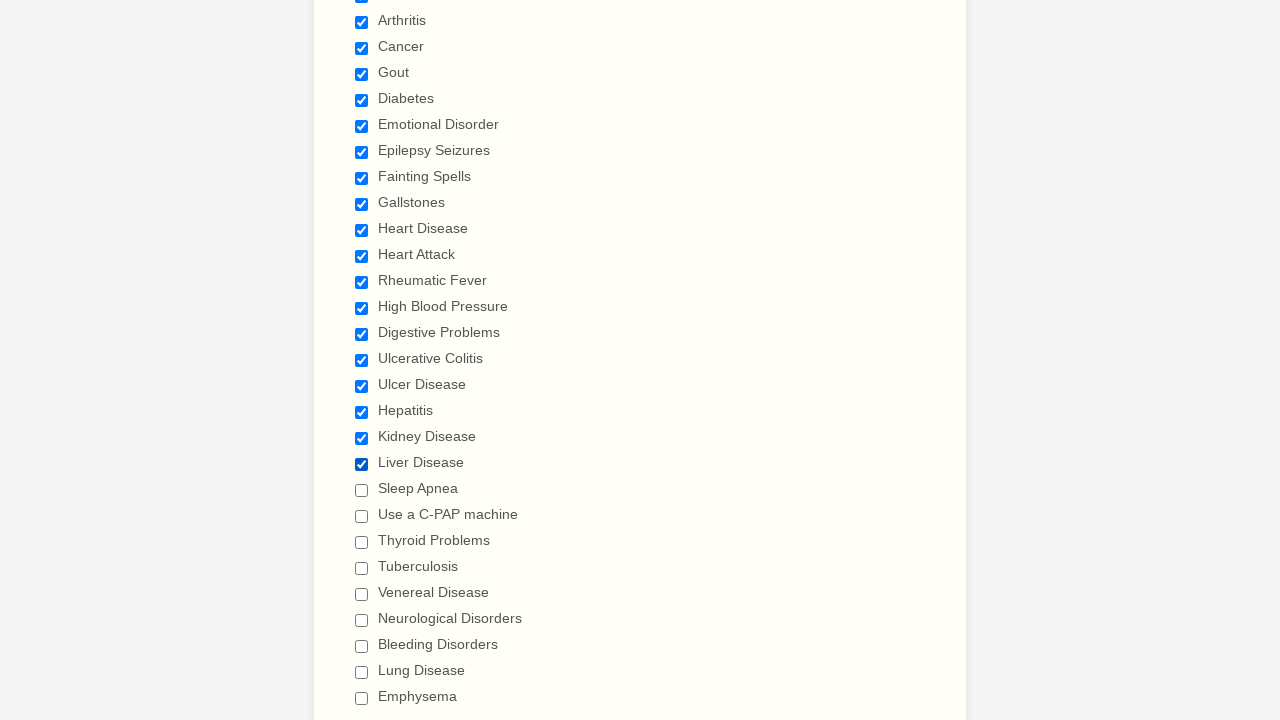

Clicked checkbox to select it at (362, 490) on input[type='checkbox'] >> nth=20
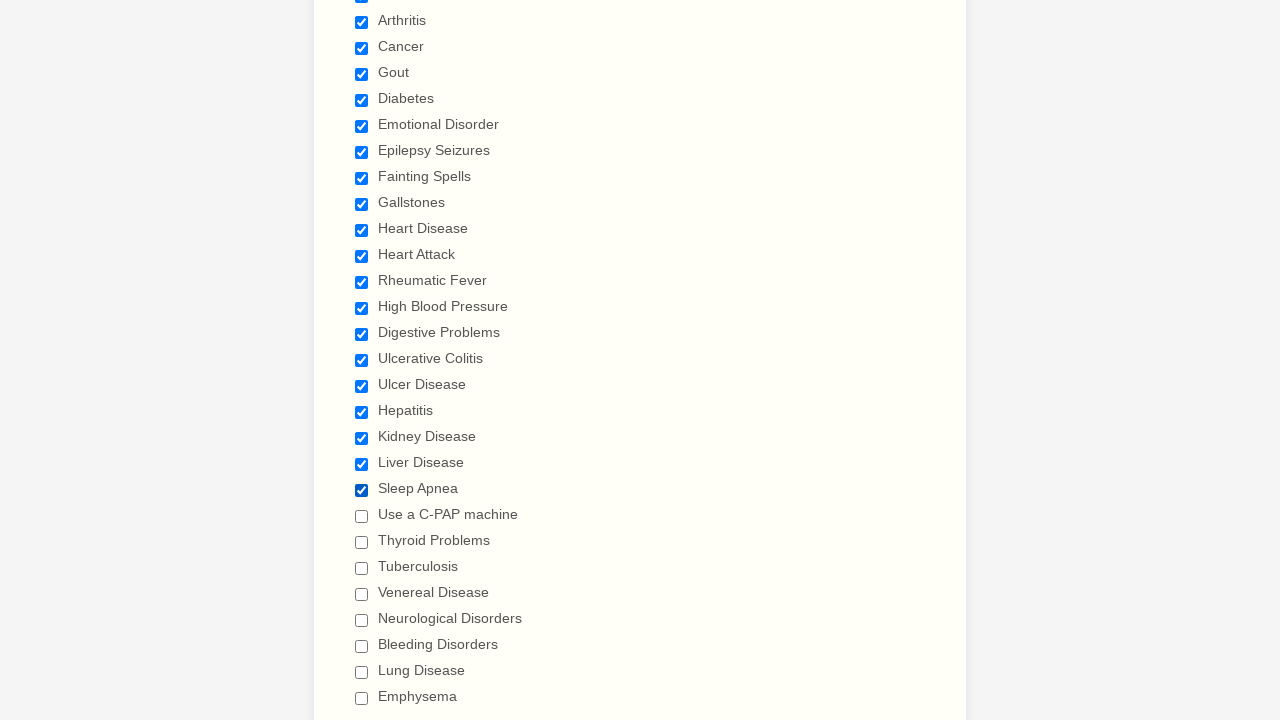

Clicked checkbox to select it at (362, 516) on input[type='checkbox'] >> nth=21
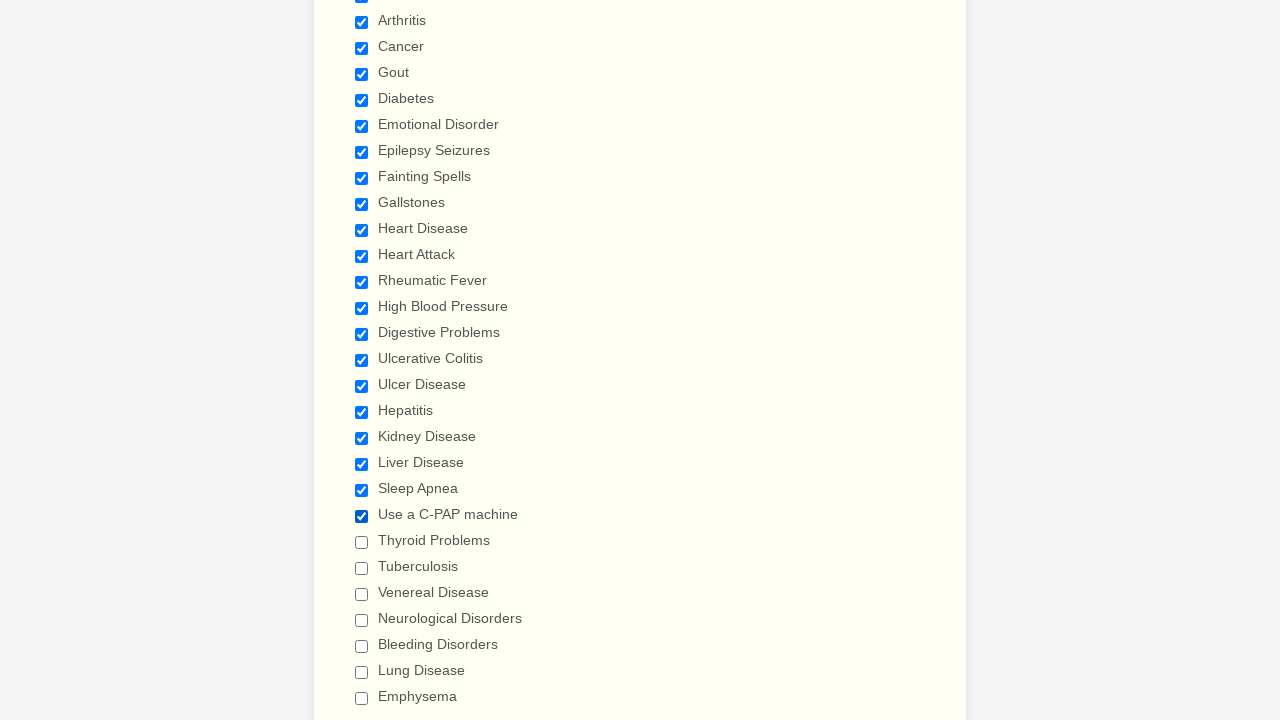

Clicked checkbox to select it at (362, 542) on input[type='checkbox'] >> nth=22
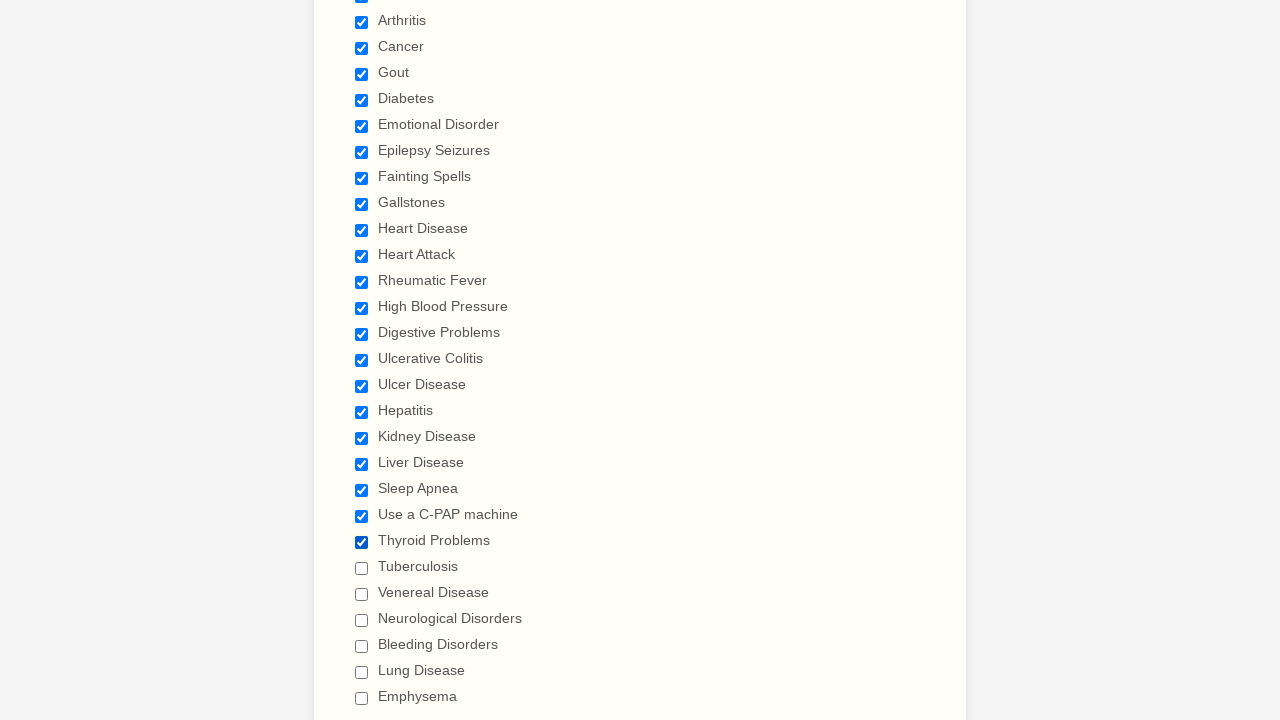

Clicked checkbox to select it at (362, 568) on input[type='checkbox'] >> nth=23
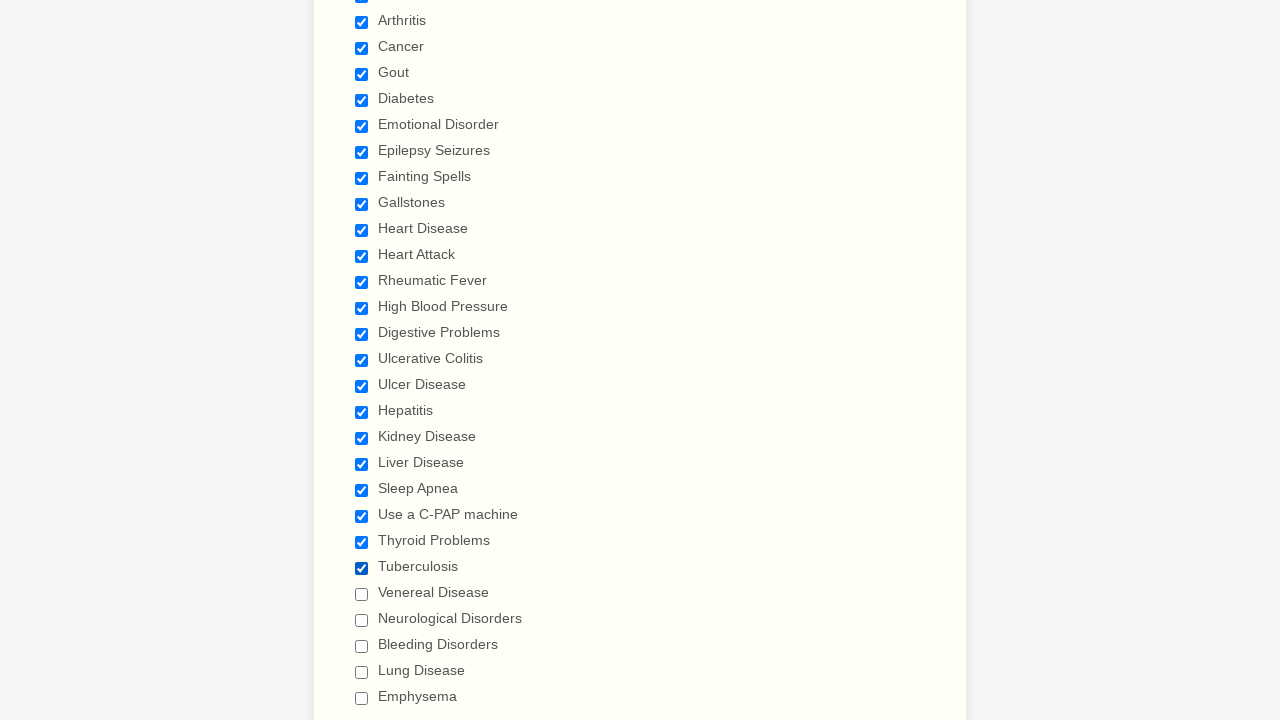

Clicked checkbox to select it at (362, 594) on input[type='checkbox'] >> nth=24
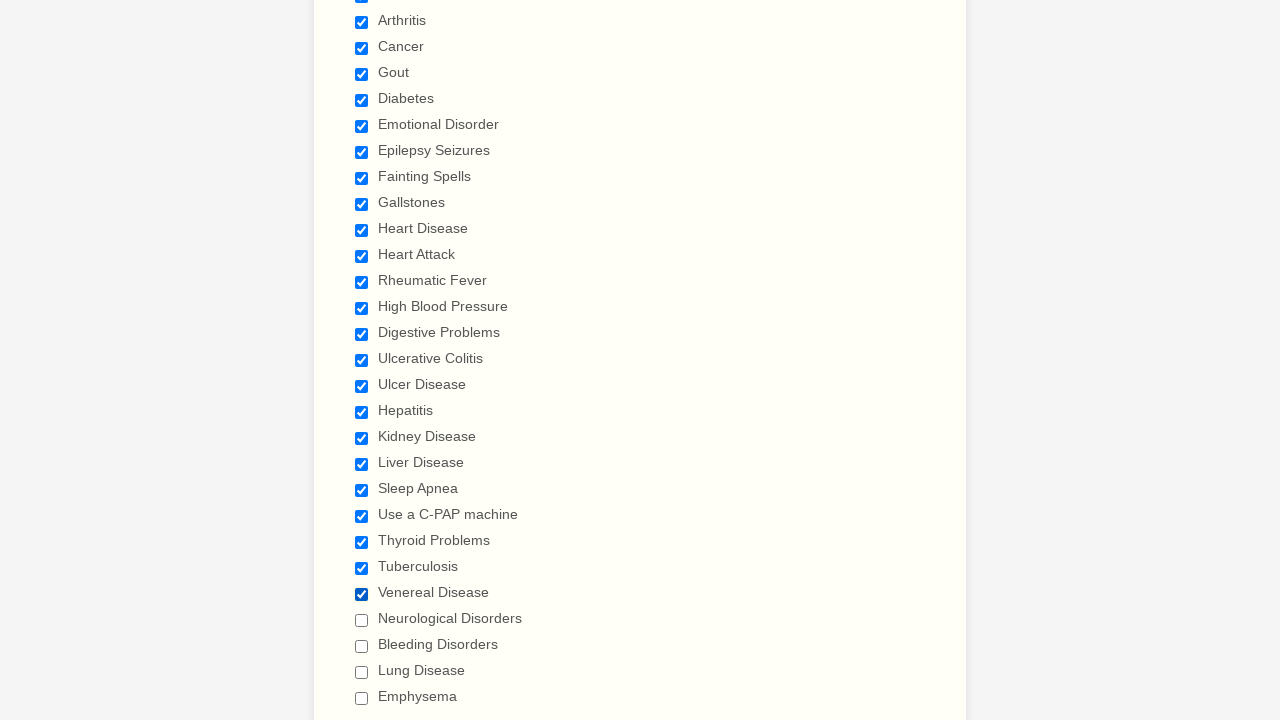

Clicked checkbox to select it at (362, 620) on input[type='checkbox'] >> nth=25
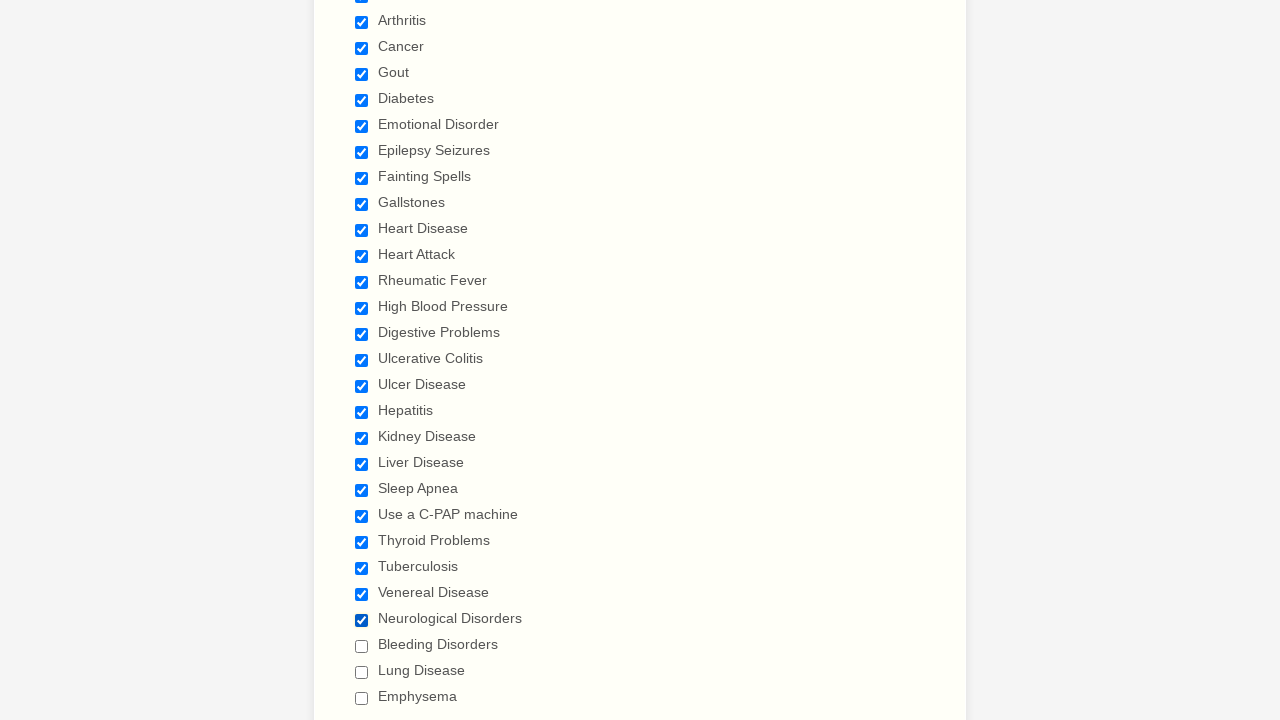

Clicked checkbox to select it at (362, 646) on input[type='checkbox'] >> nth=26
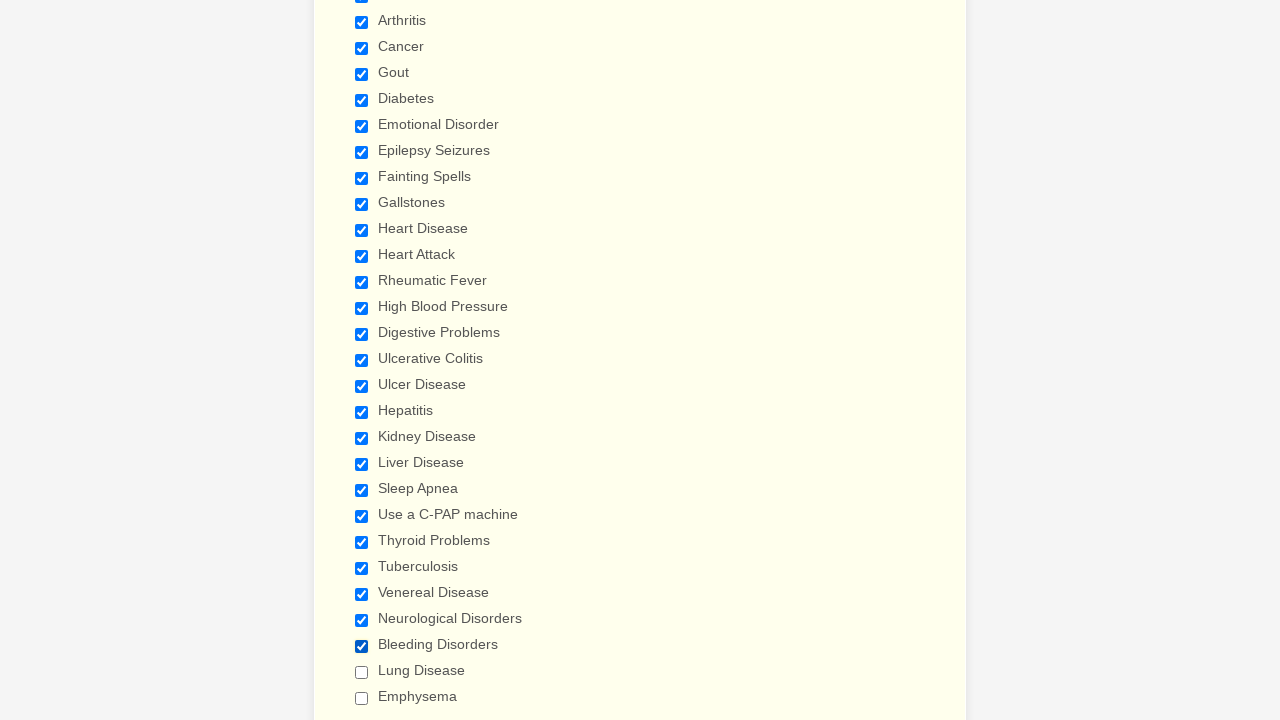

Clicked checkbox to select it at (362, 672) on input[type='checkbox'] >> nth=27
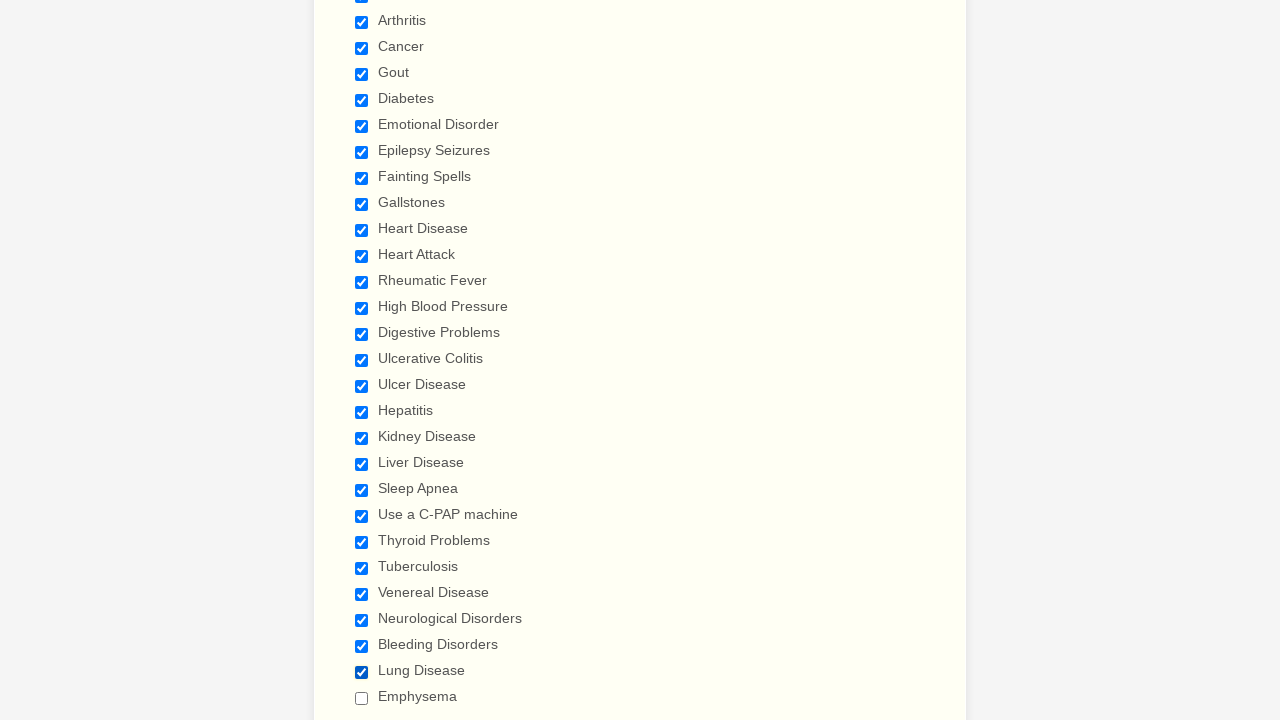

Clicked checkbox to select it at (362, 698) on input[type='checkbox'] >> nth=28
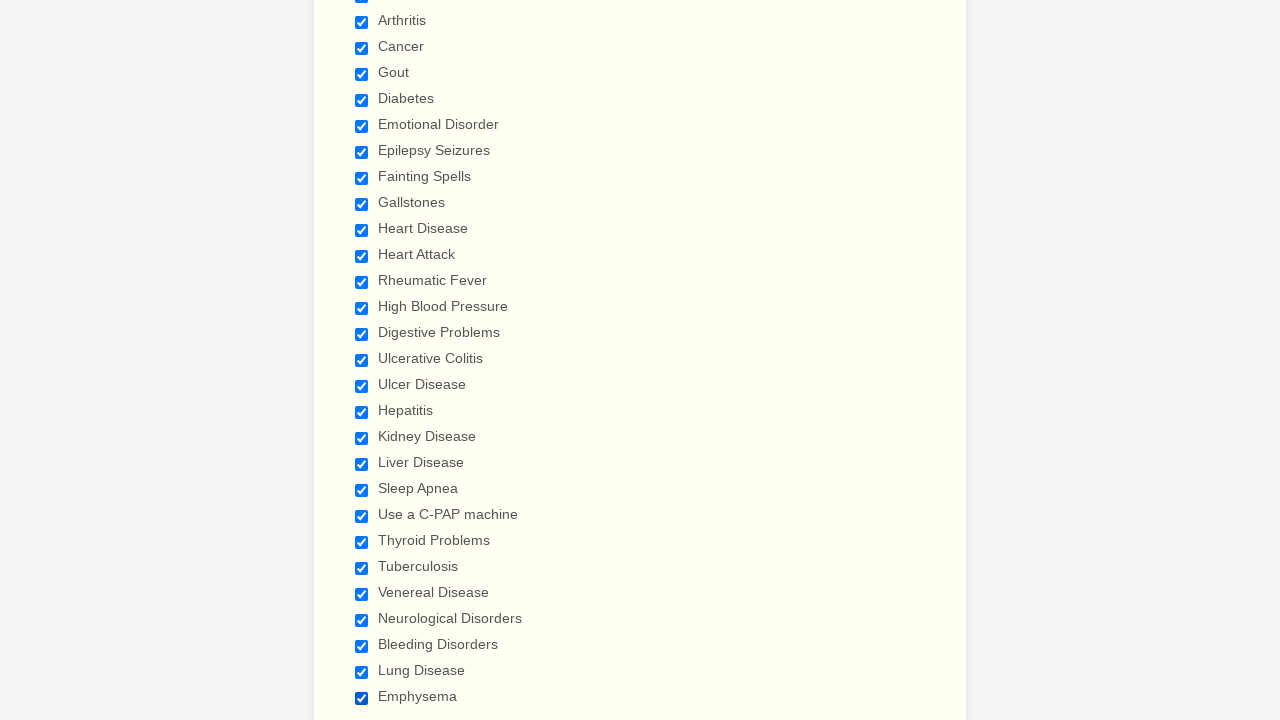

Verified checkbox is checked
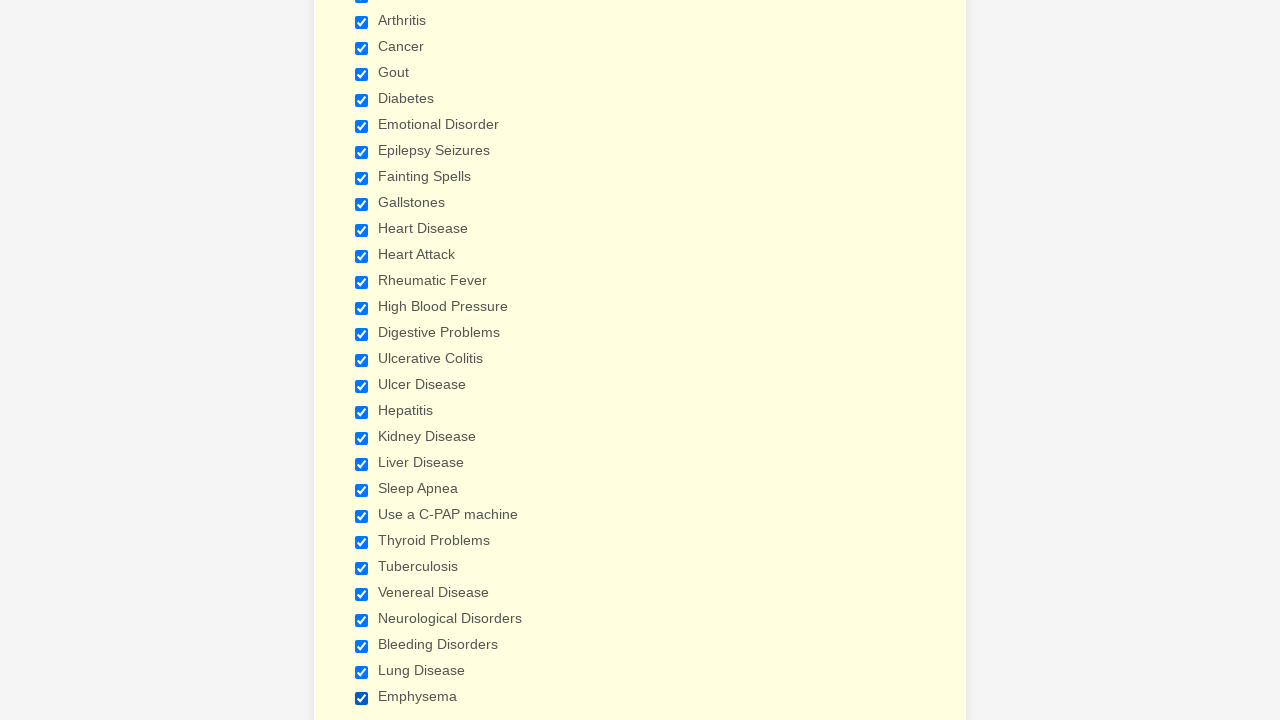

Verified checkbox is checked
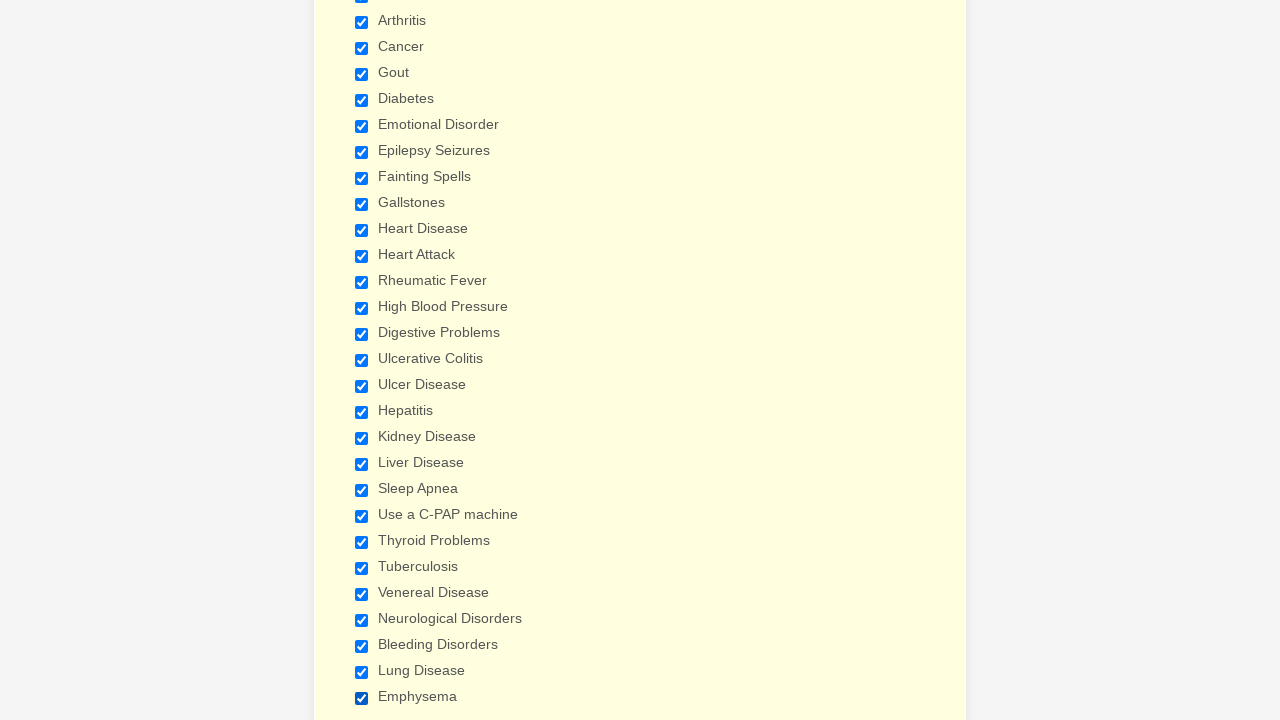

Verified checkbox is checked
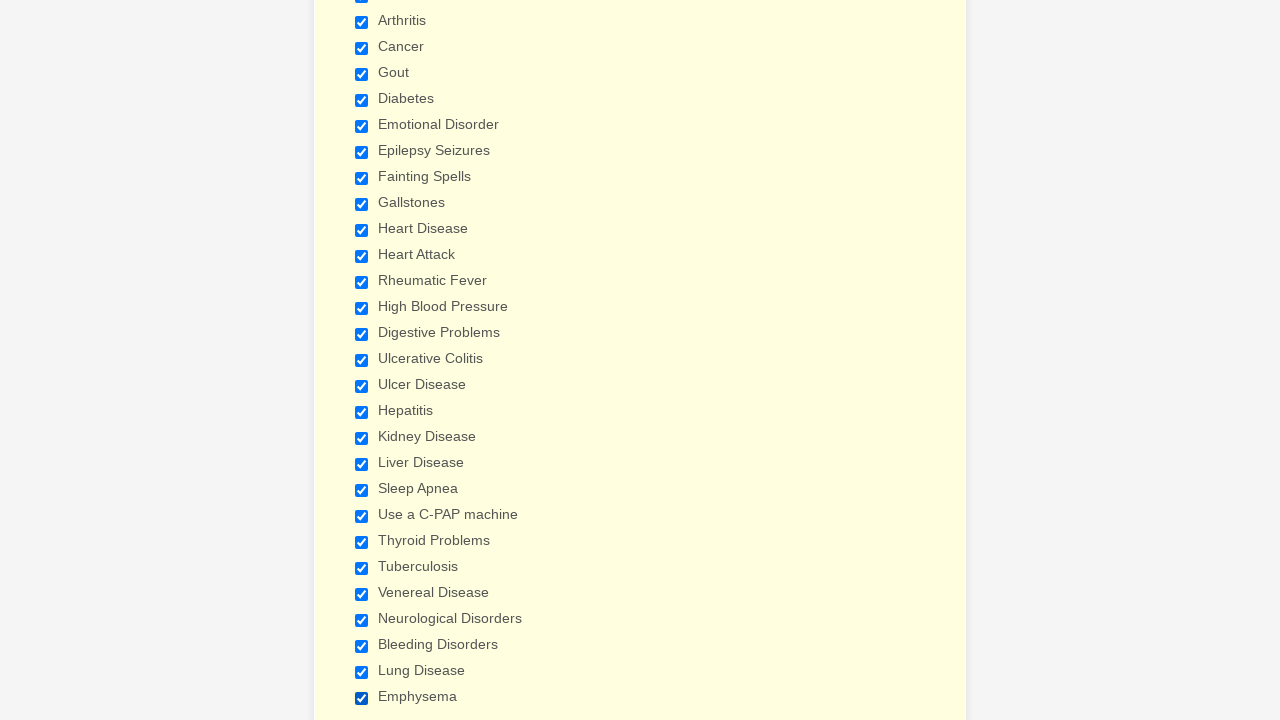

Verified checkbox is checked
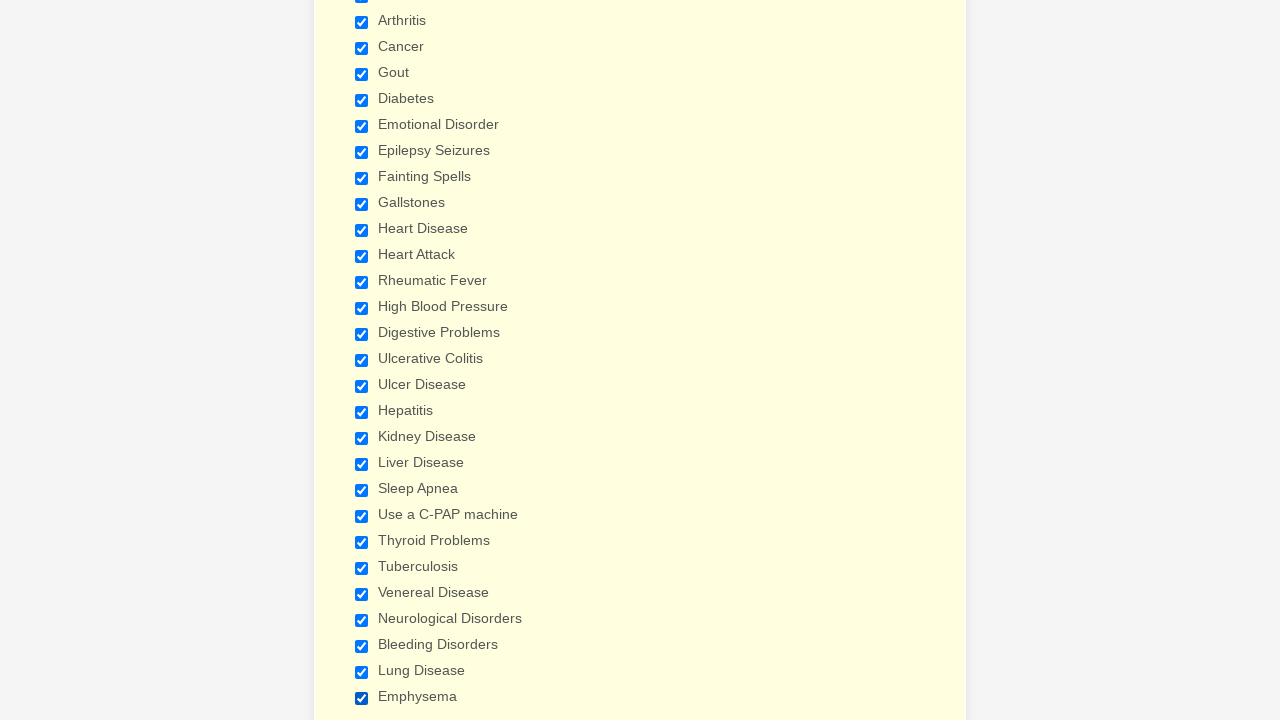

Verified checkbox is checked
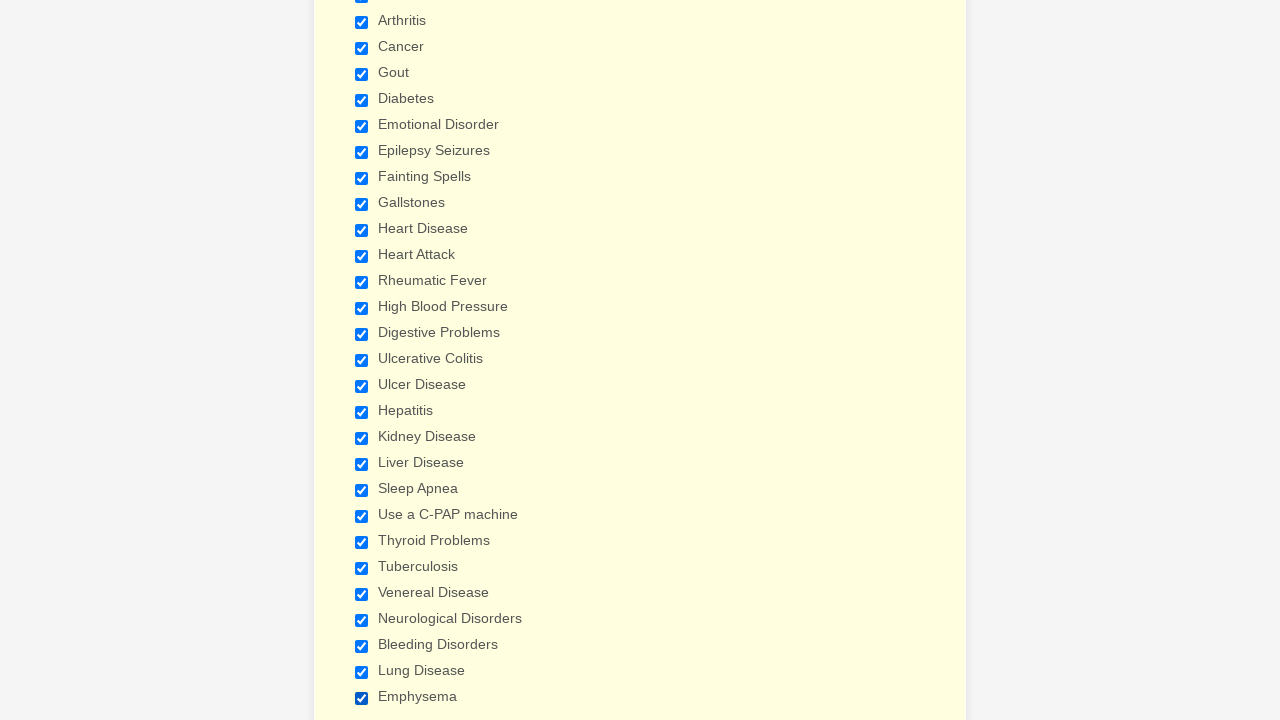

Verified checkbox is checked
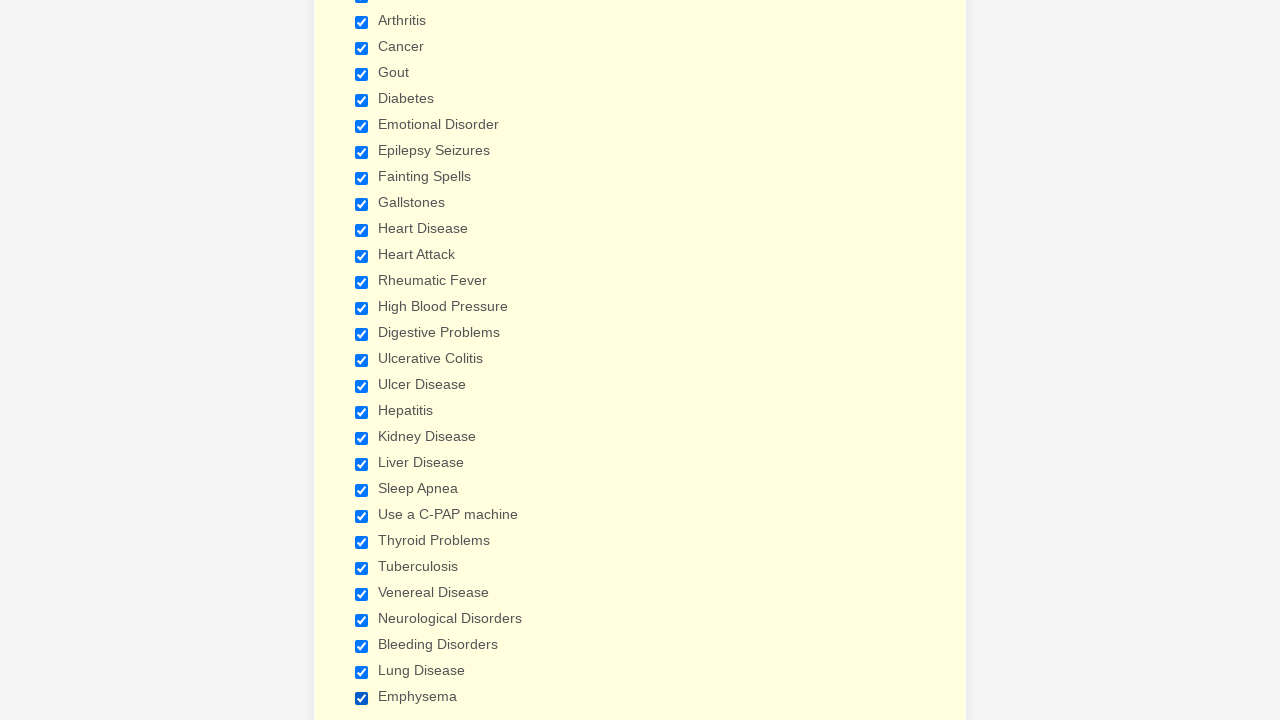

Verified checkbox is checked
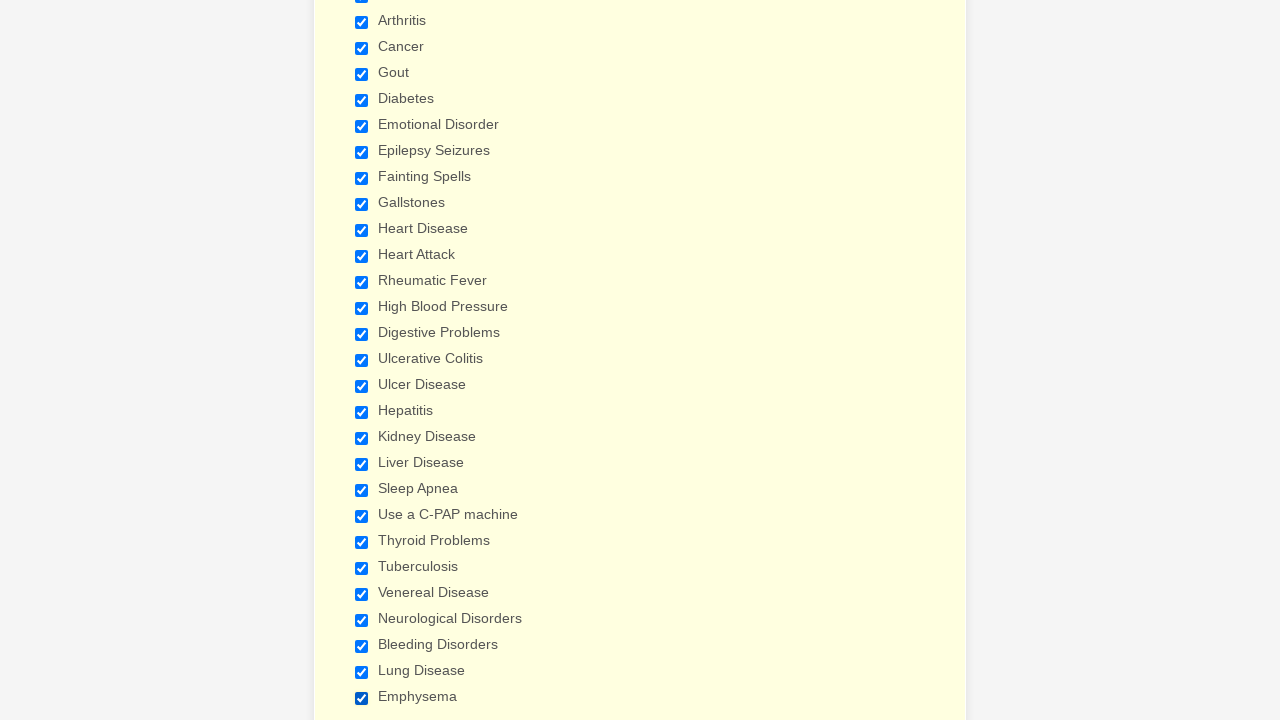

Verified checkbox is checked
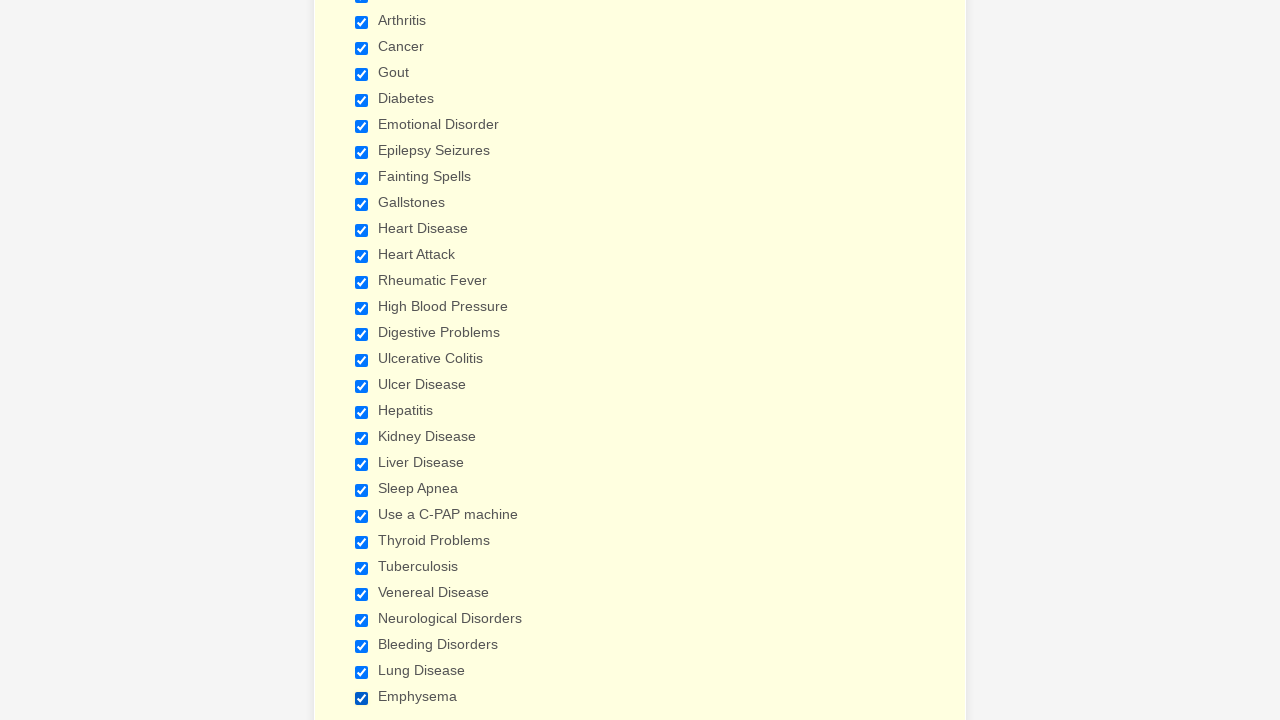

Verified checkbox is checked
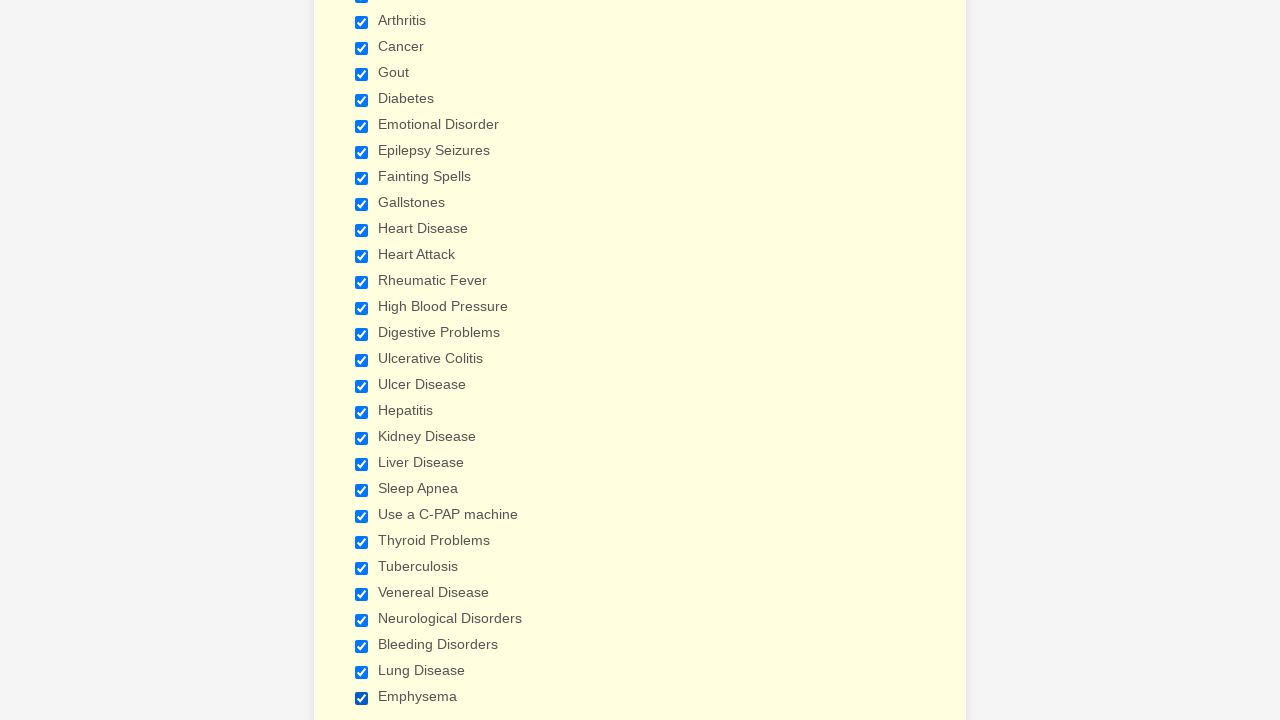

Verified checkbox is checked
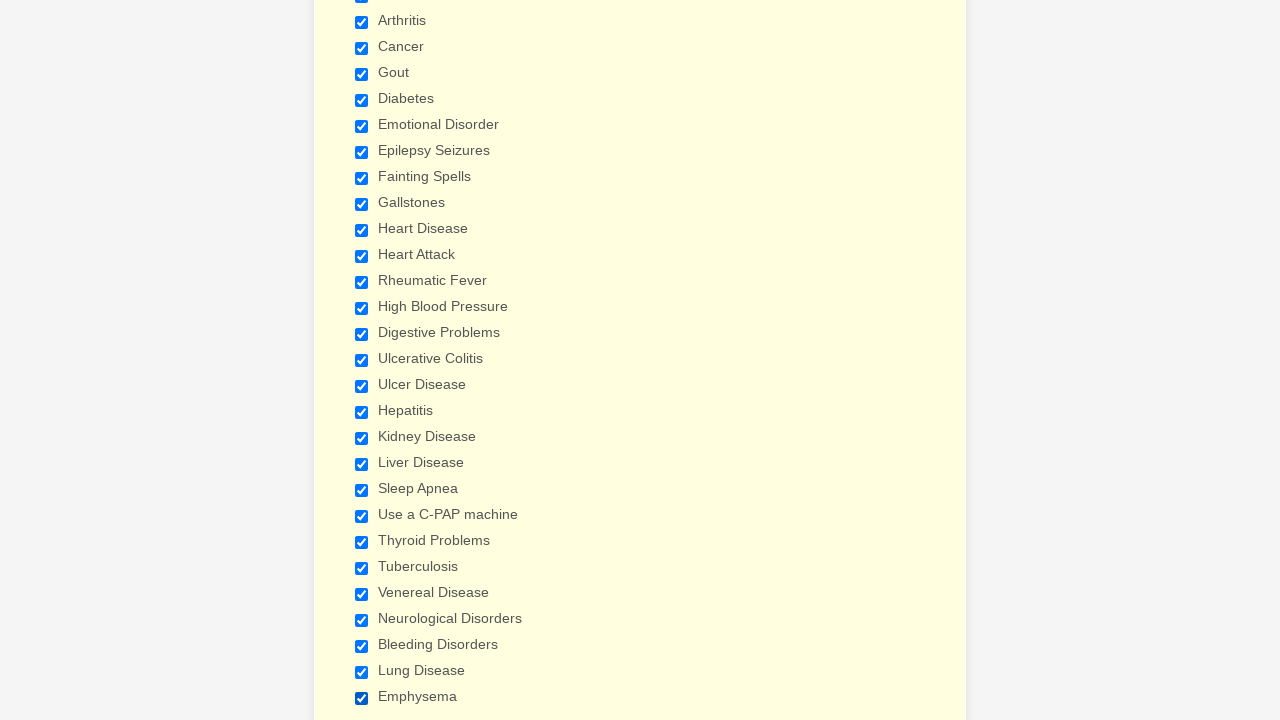

Verified checkbox is checked
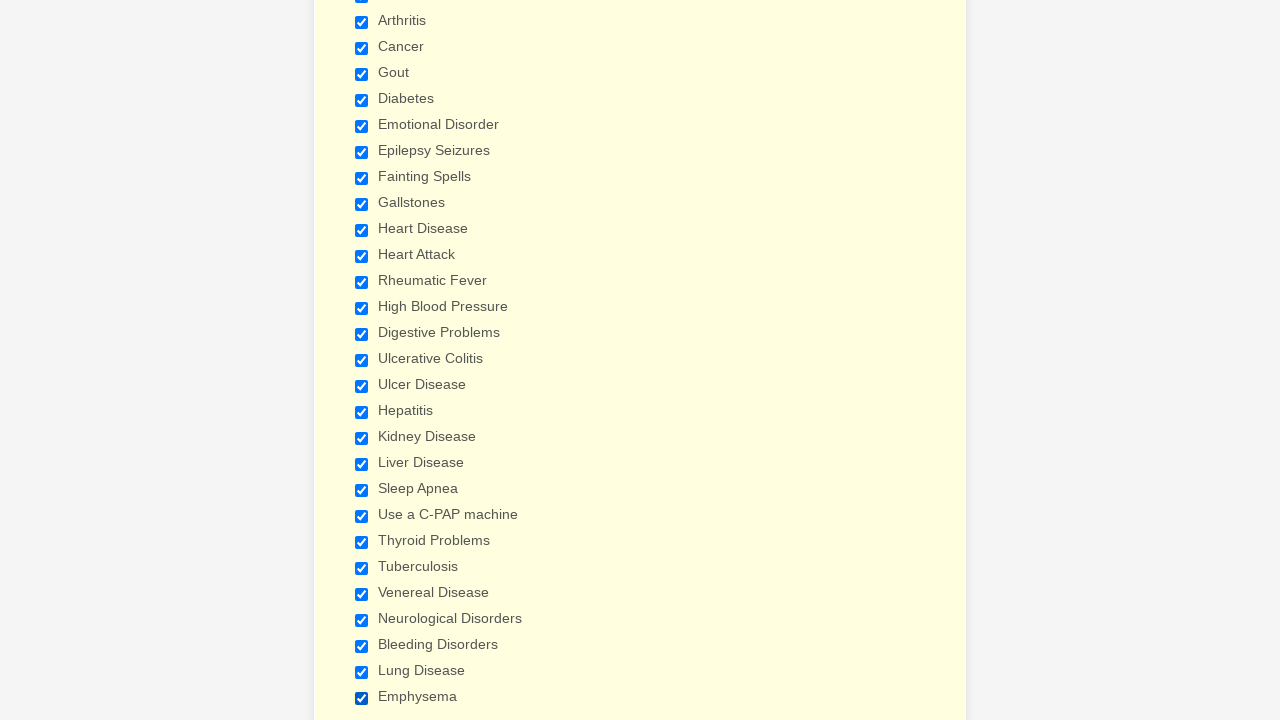

Verified checkbox is checked
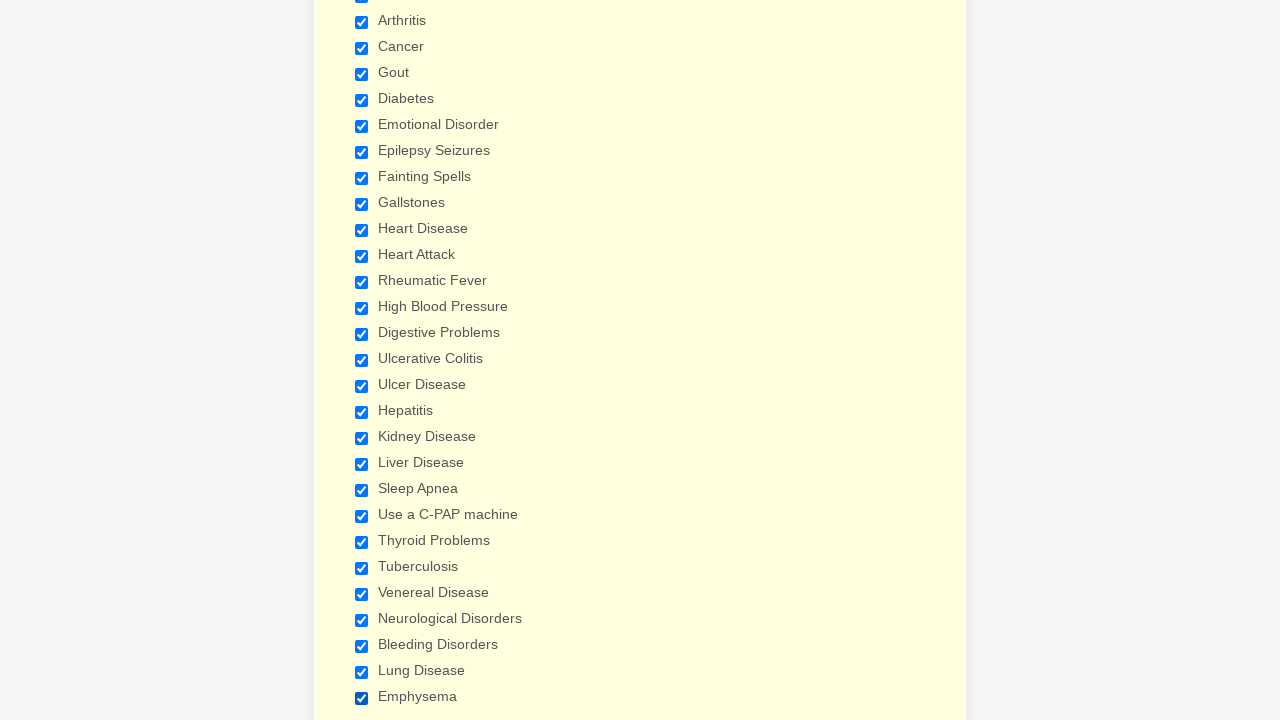

Verified checkbox is checked
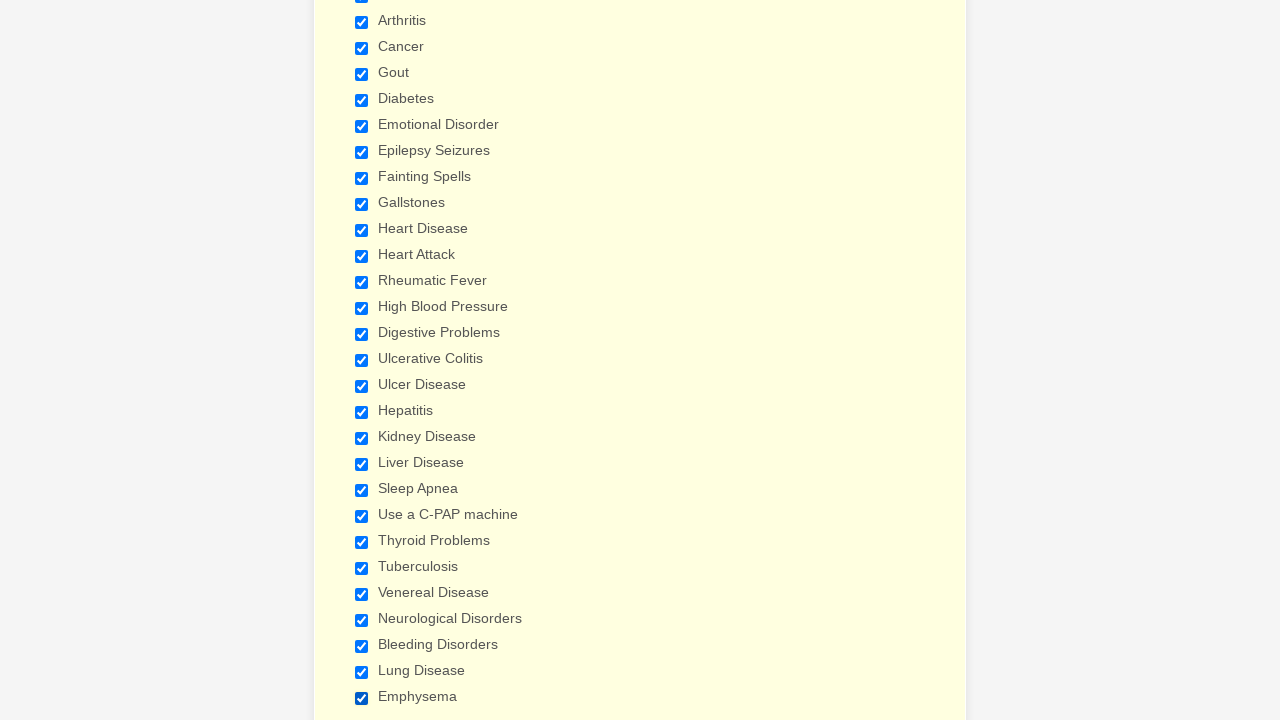

Verified checkbox is checked
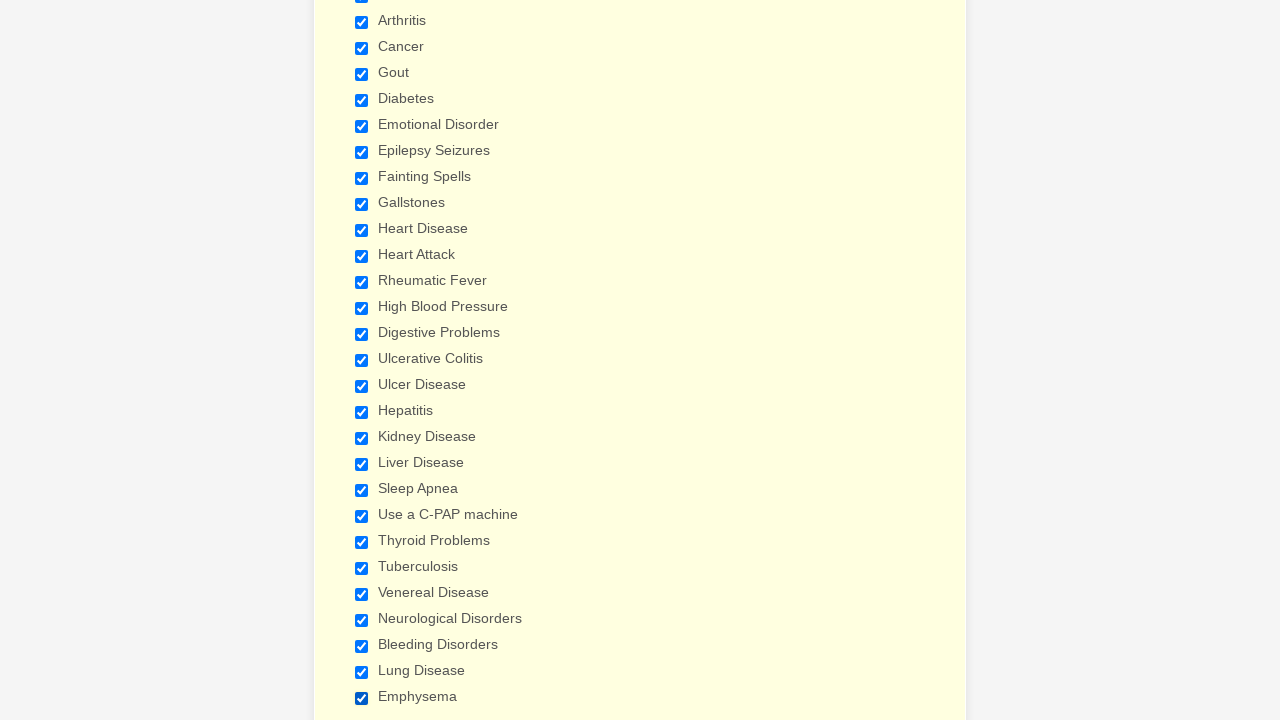

Verified checkbox is checked
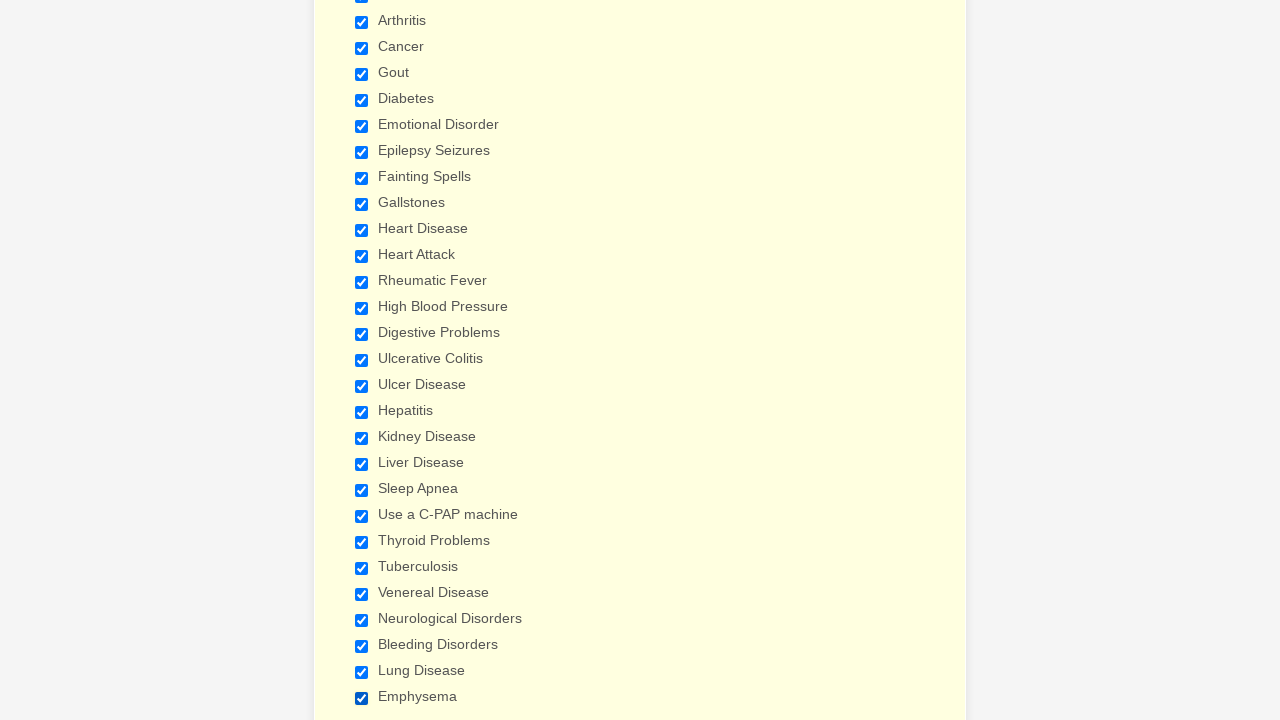

Verified checkbox is checked
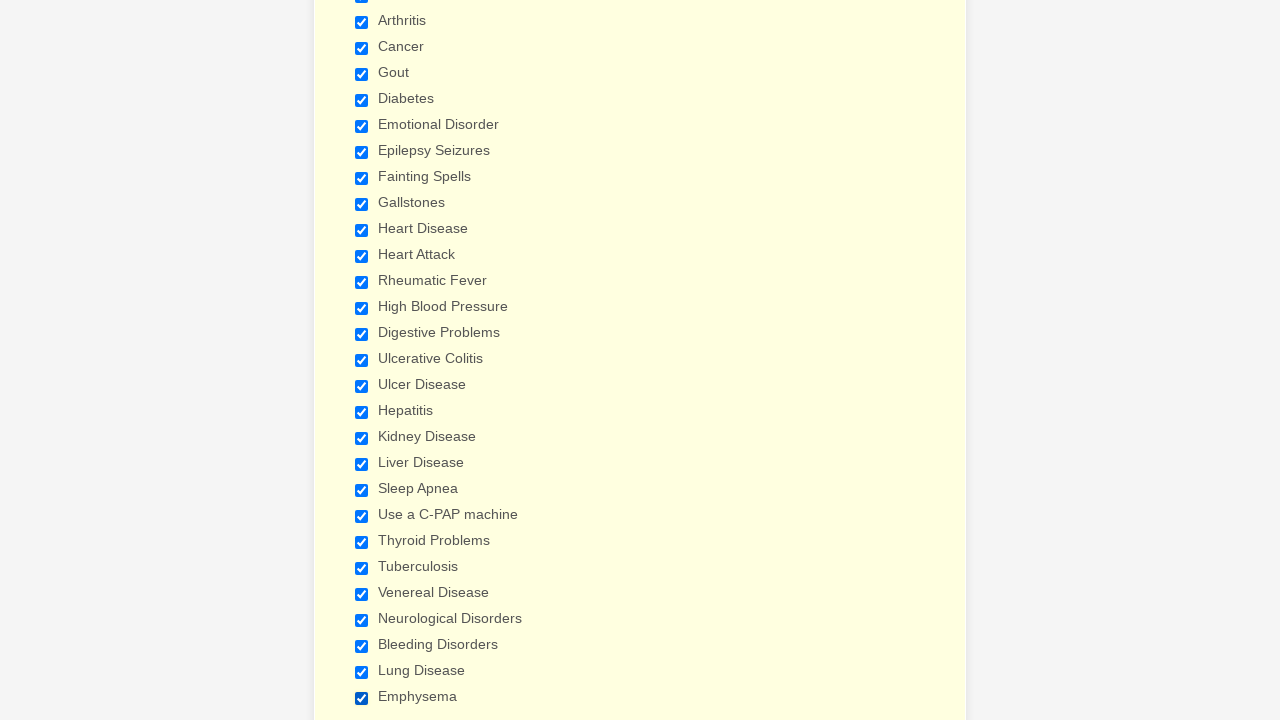

Verified checkbox is checked
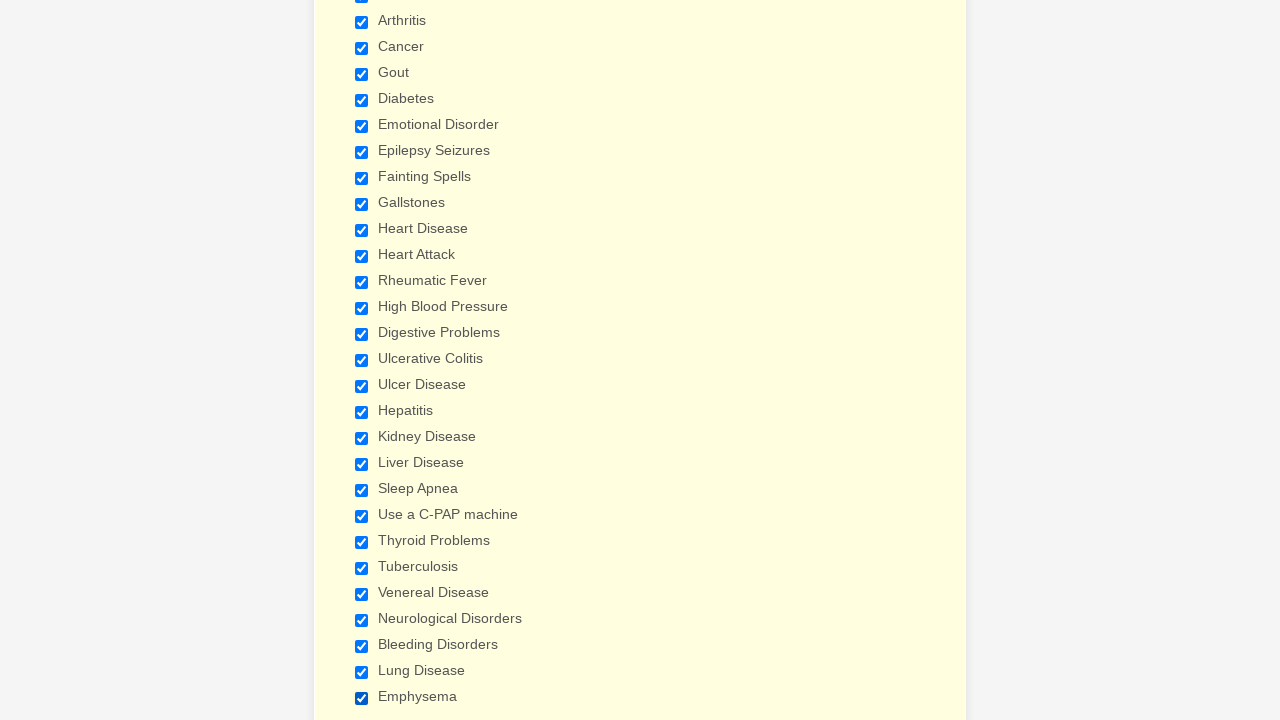

Verified checkbox is checked
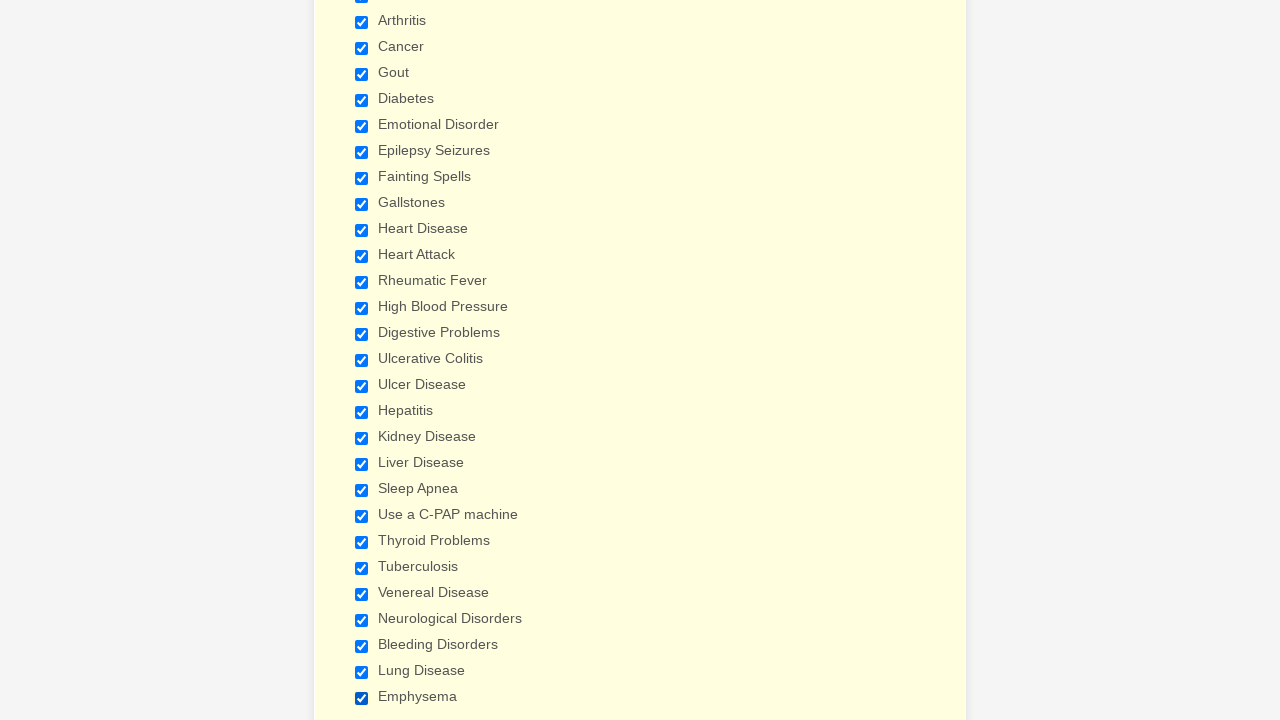

Verified checkbox is checked
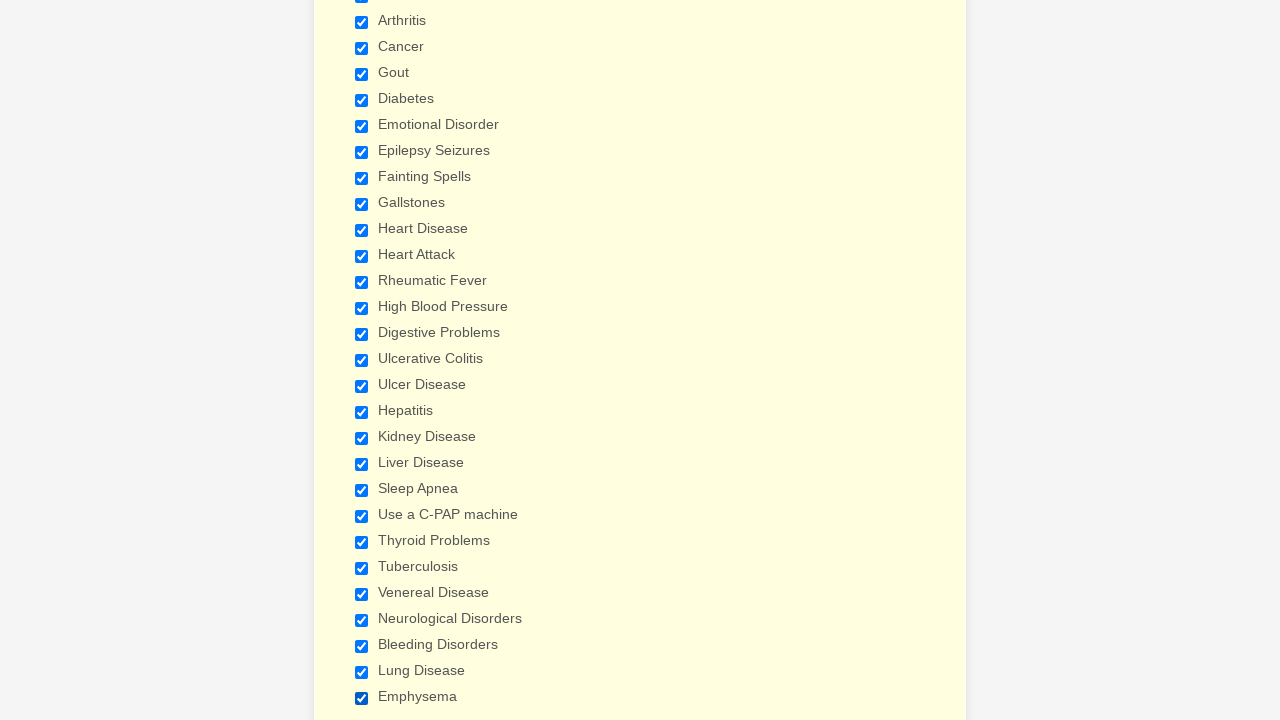

Verified checkbox is checked
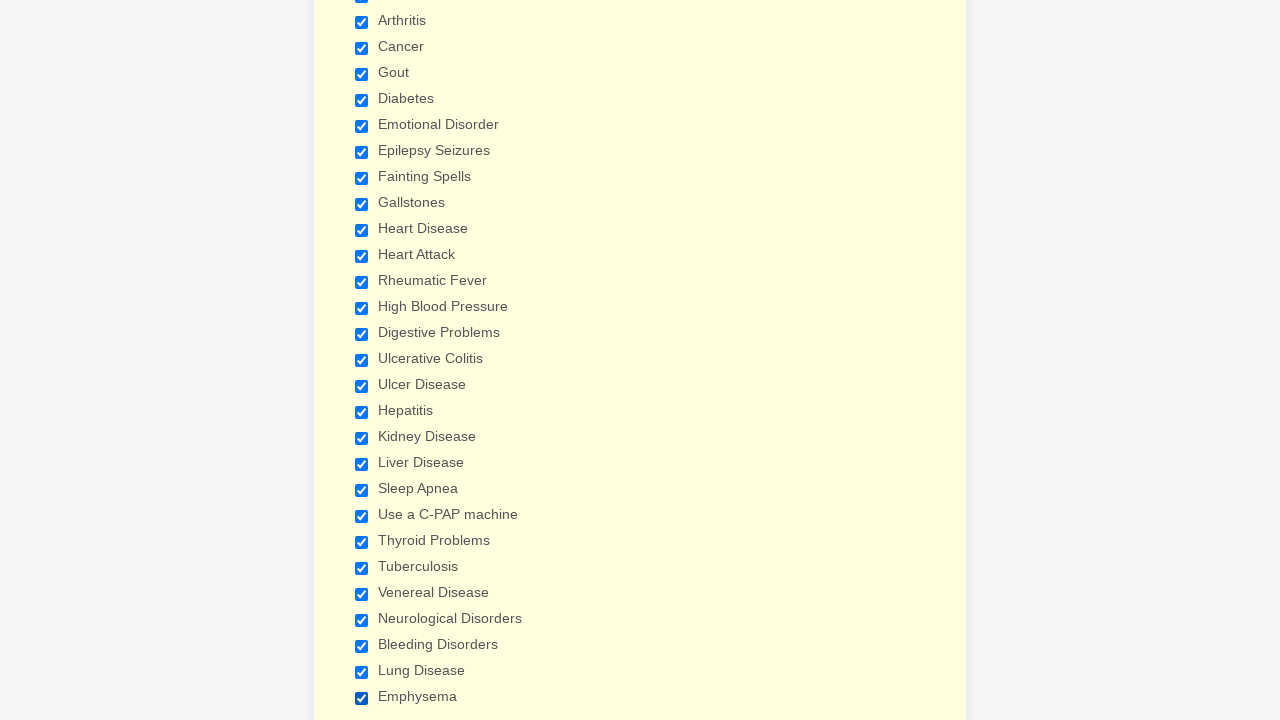

Verified checkbox is checked
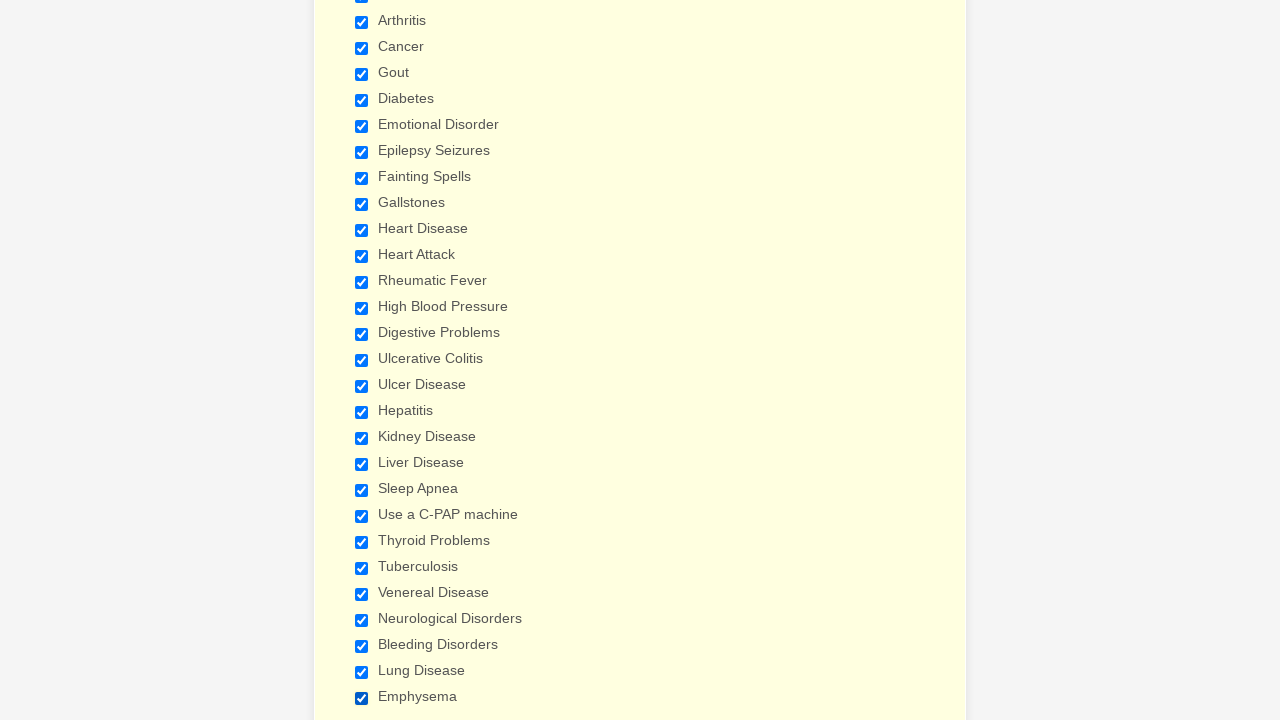

Verified checkbox is checked
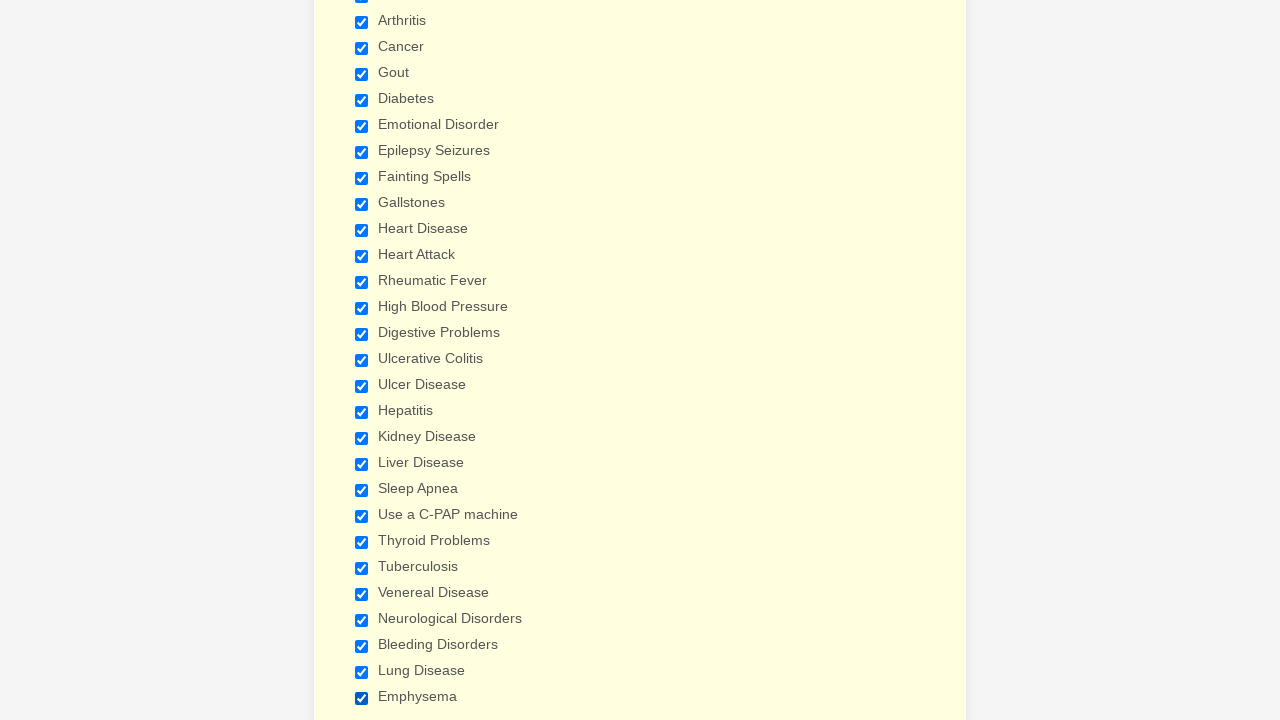

Verified checkbox is checked
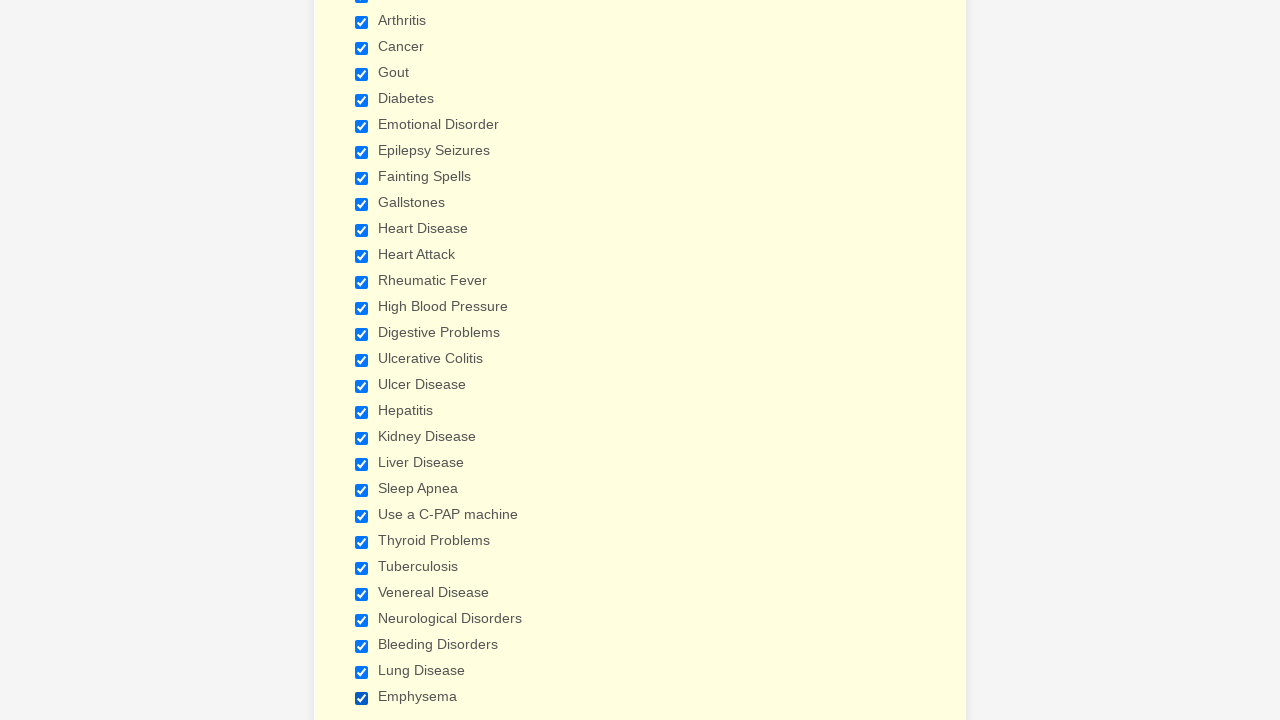

Verified checkbox is checked
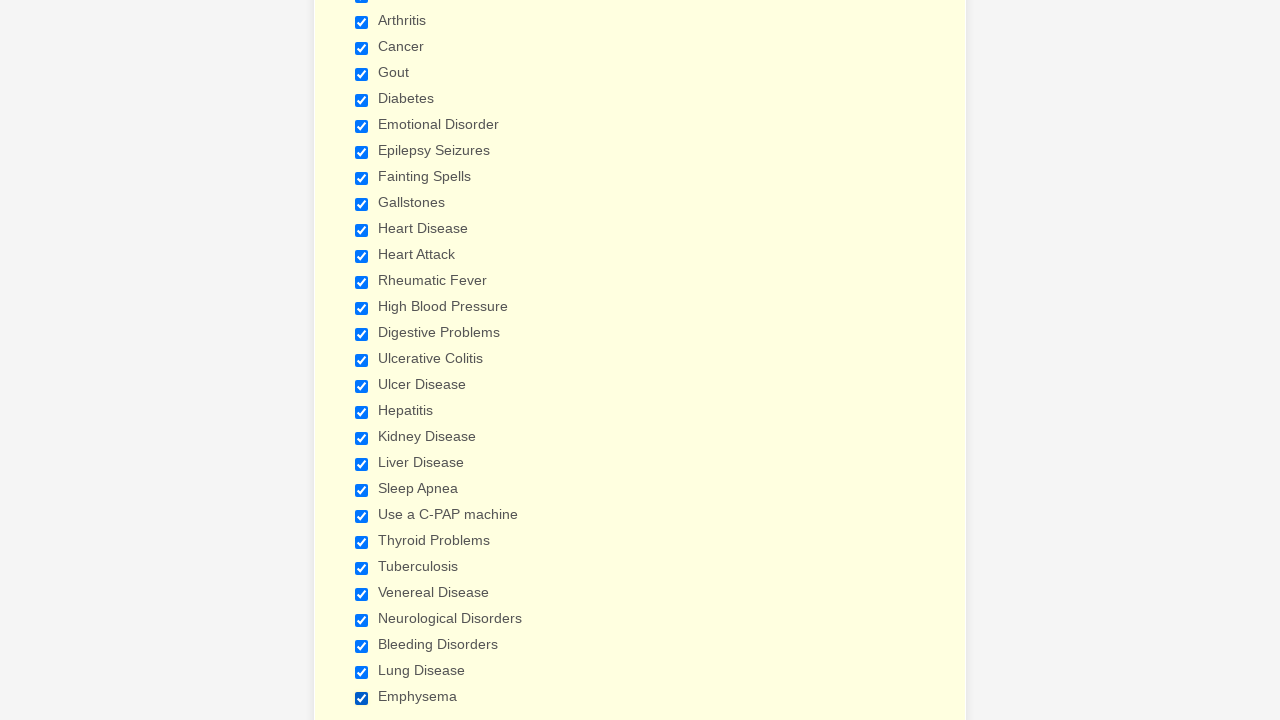

Verified checkbox is checked
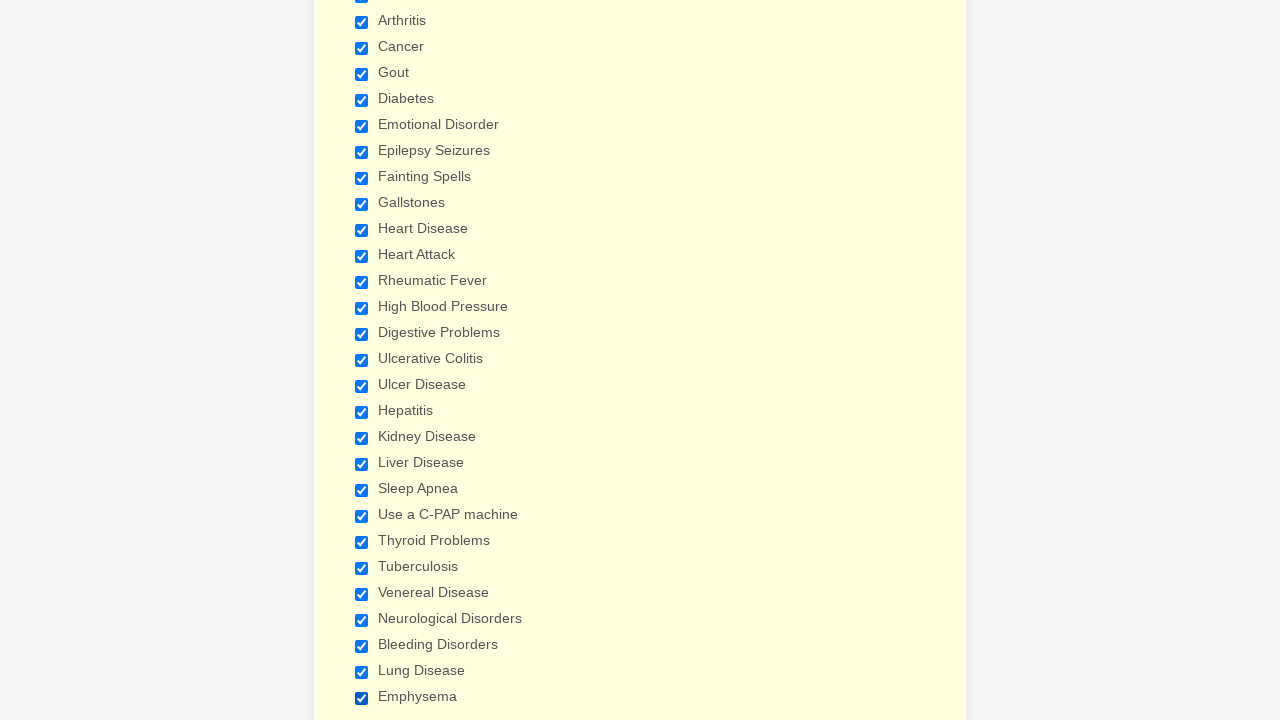

Verified checkbox is checked
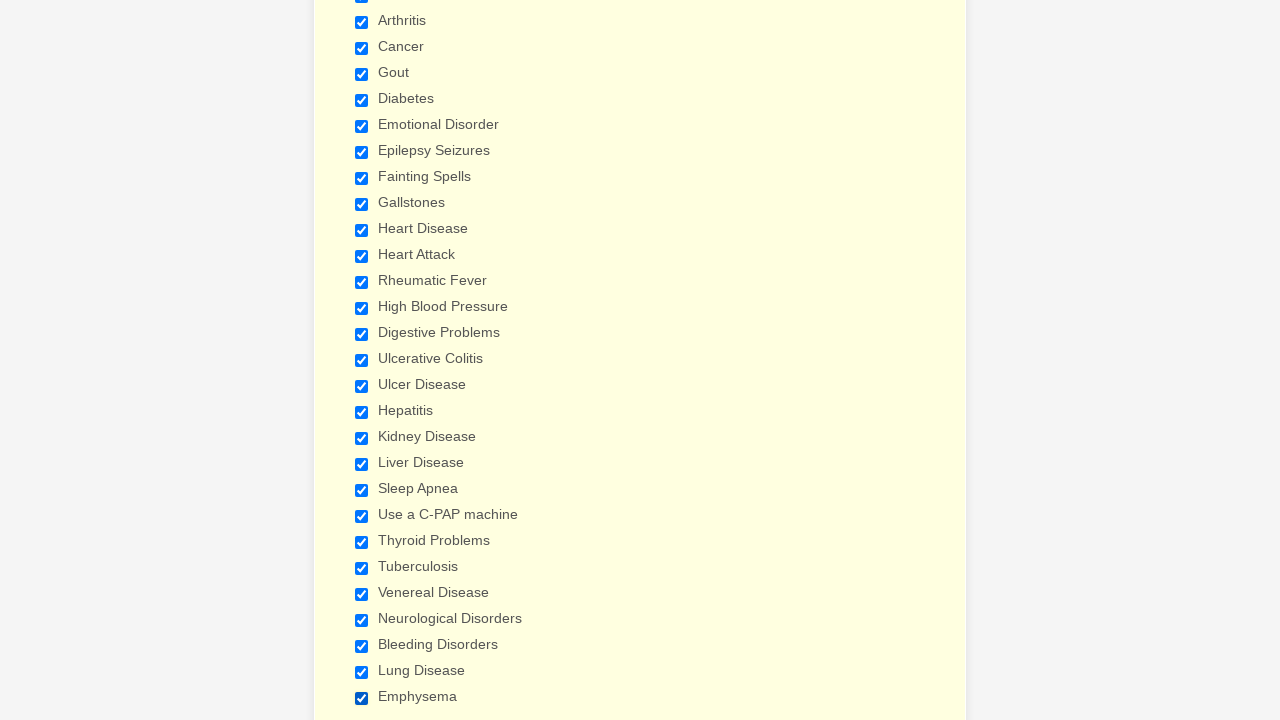

Verified checkbox is checked
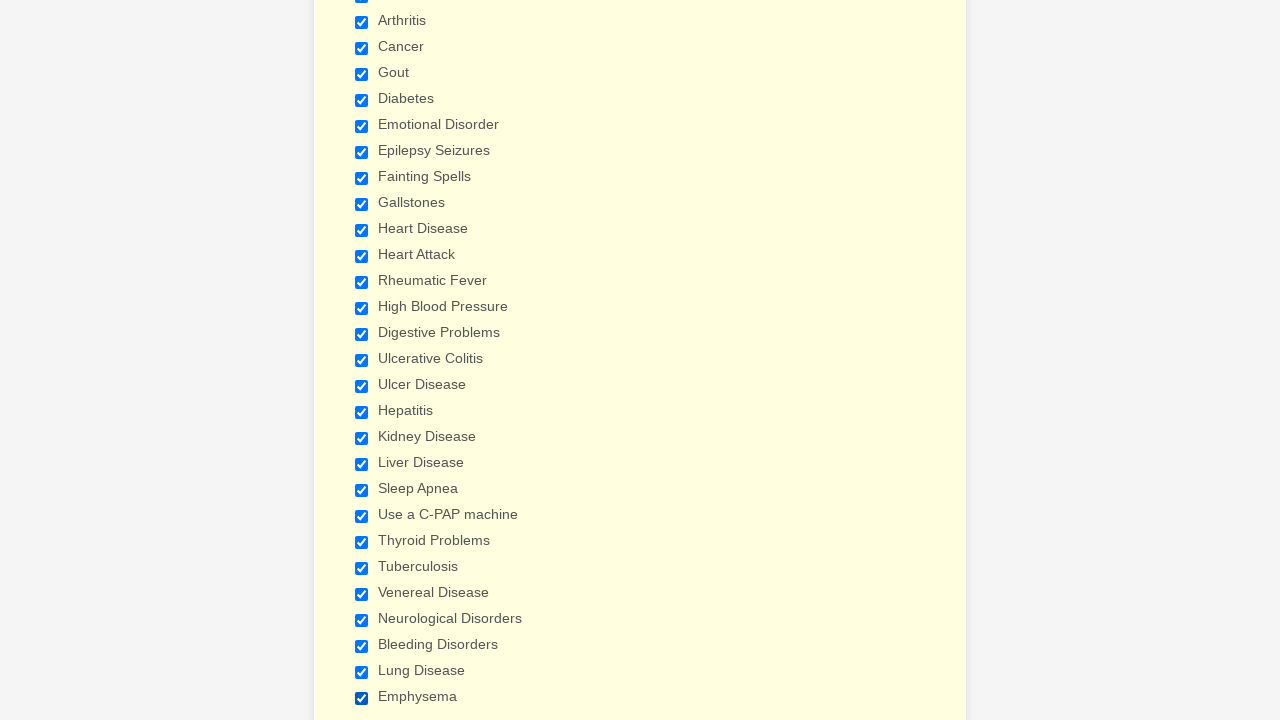

Verified checkbox is checked
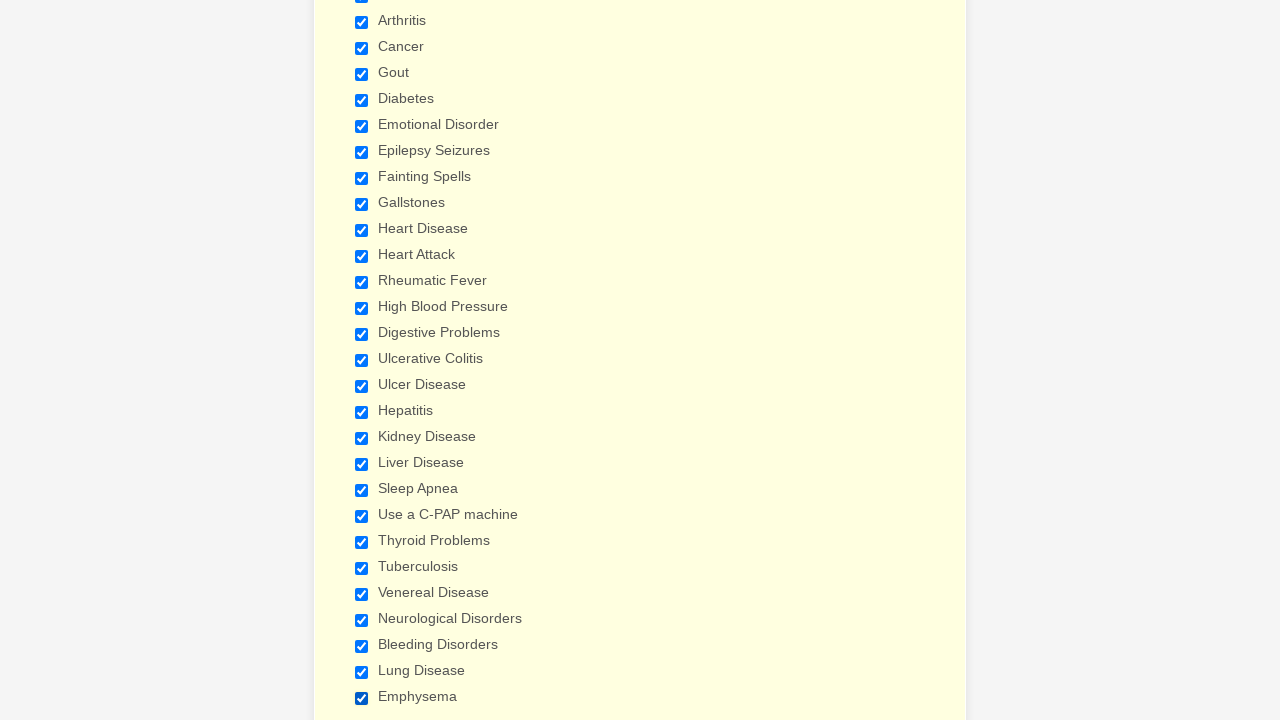

Verified checkbox is checked
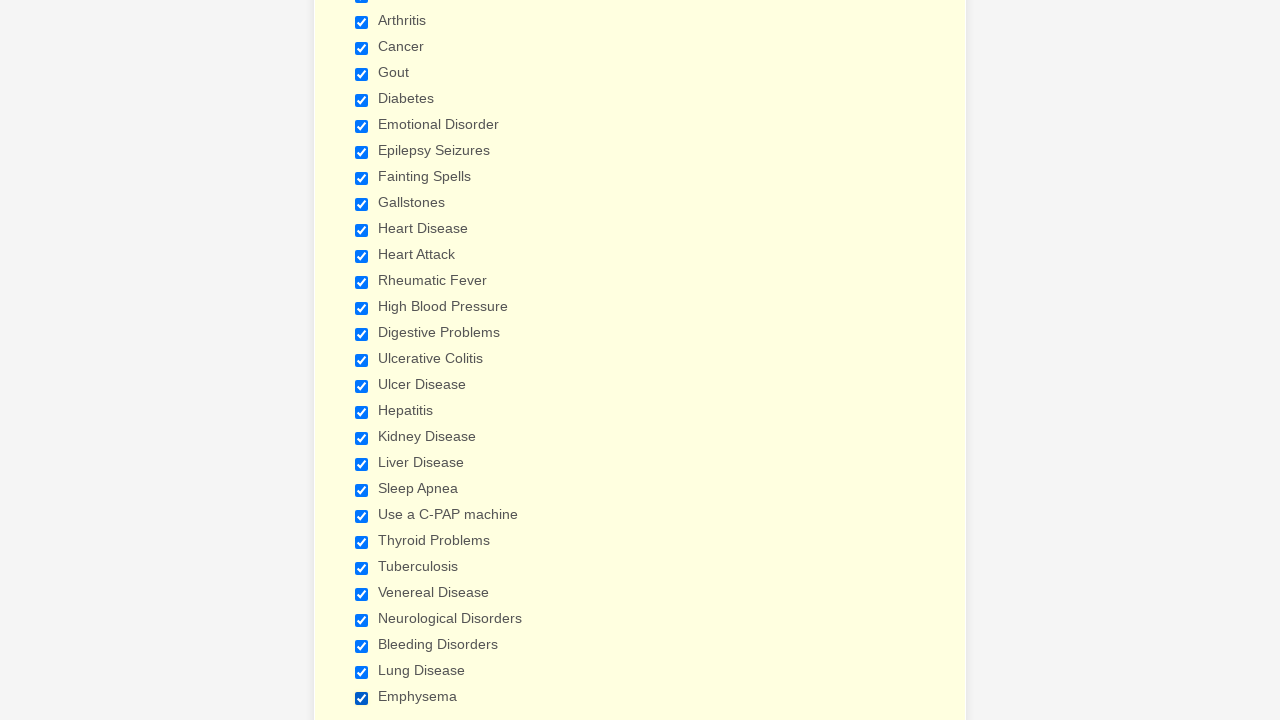

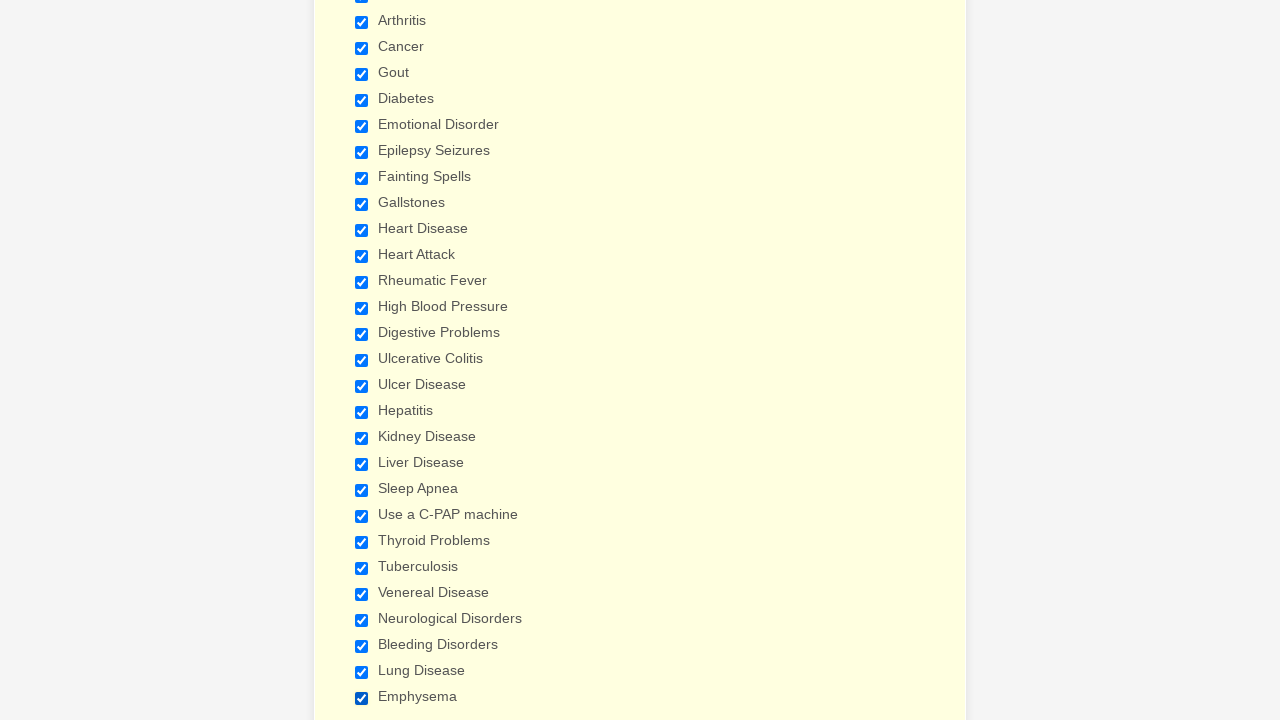